Tests adding specific vegetables (Cucumber, Brocolli, Beetroot) to the shopping basket by iterating through product list and clicking ADD TO CART for matching items

Starting URL: https://rahulshettyacademy.com/seleniumPractise/#/

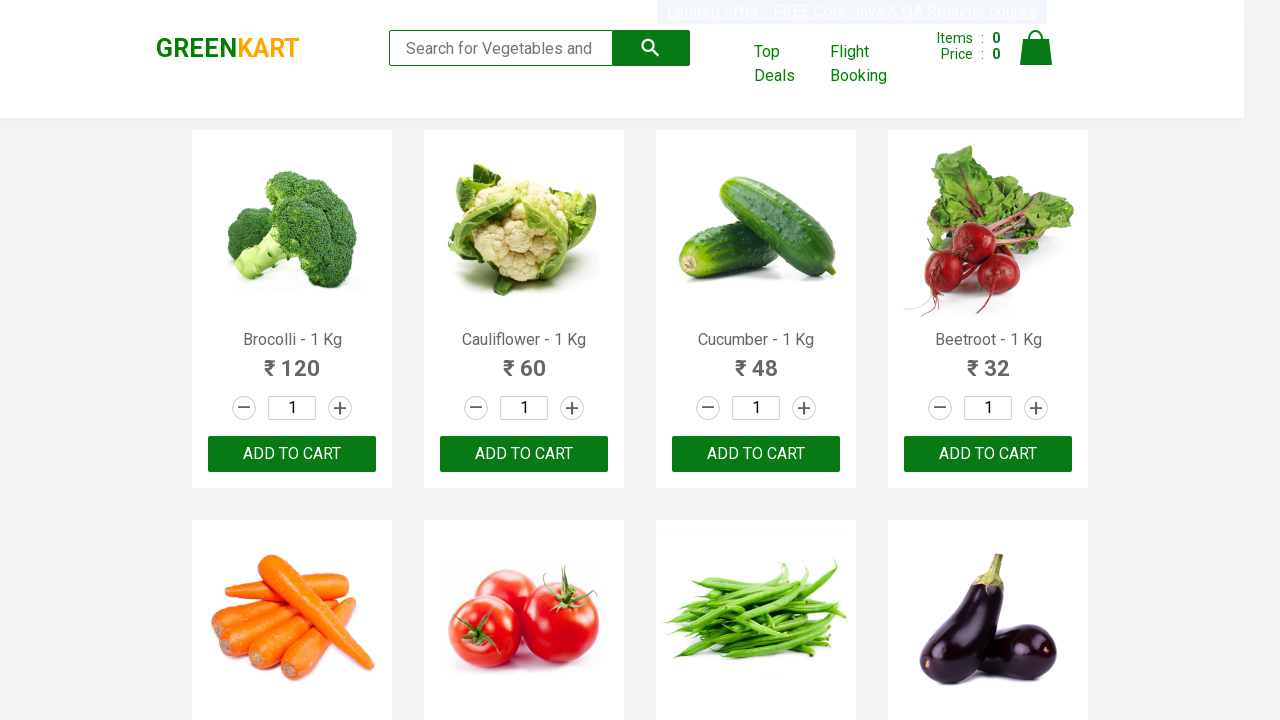

Waited for product list to load
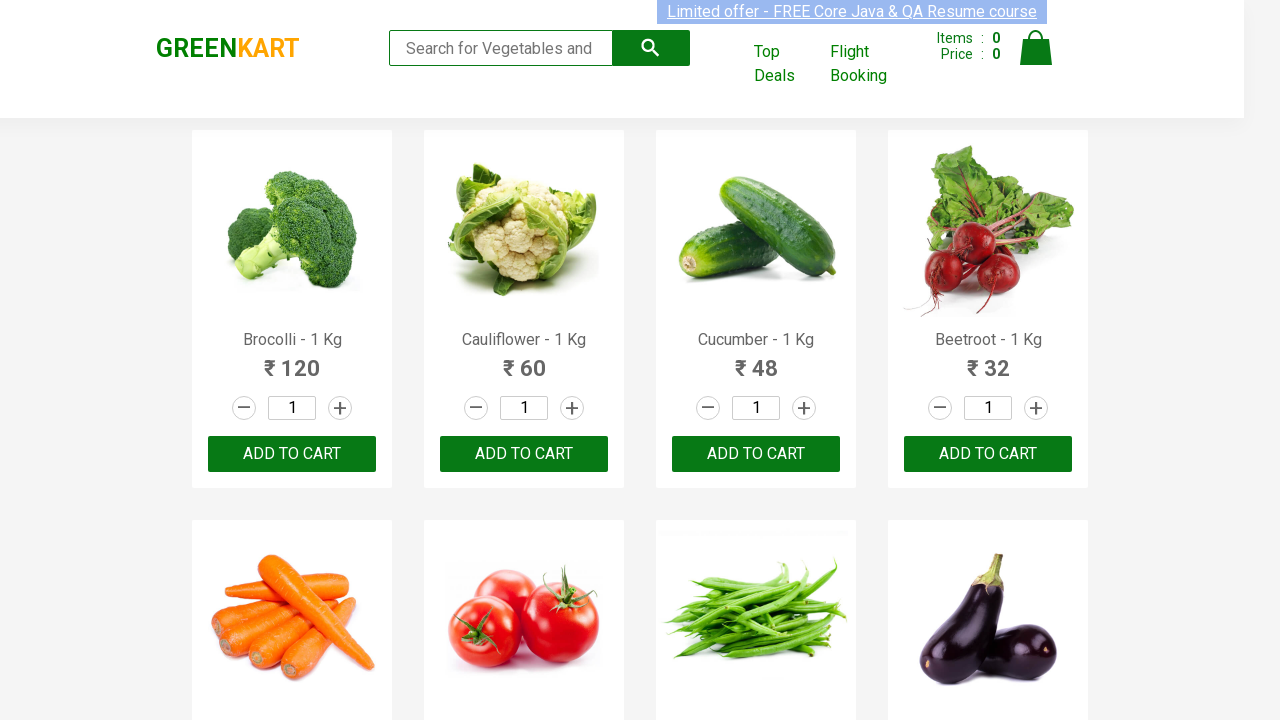

Retrieved all product name elements
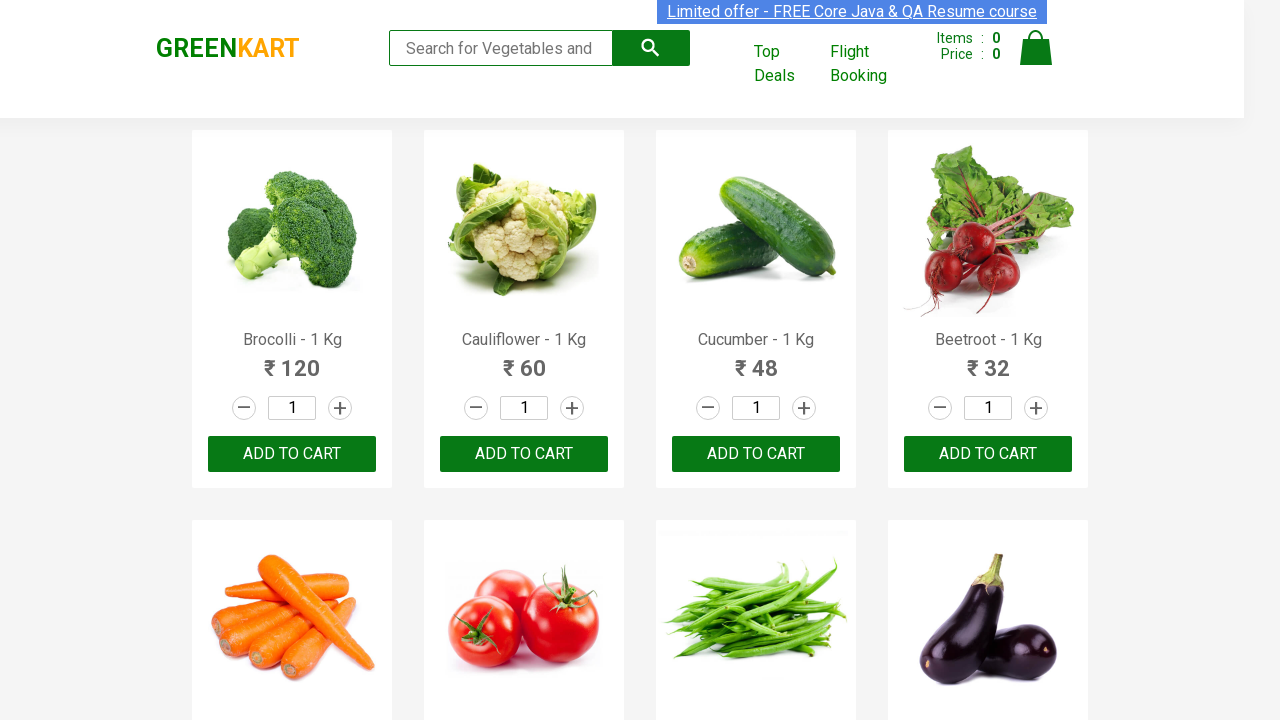

Retrieved product name: Brocolli - 1 Kg
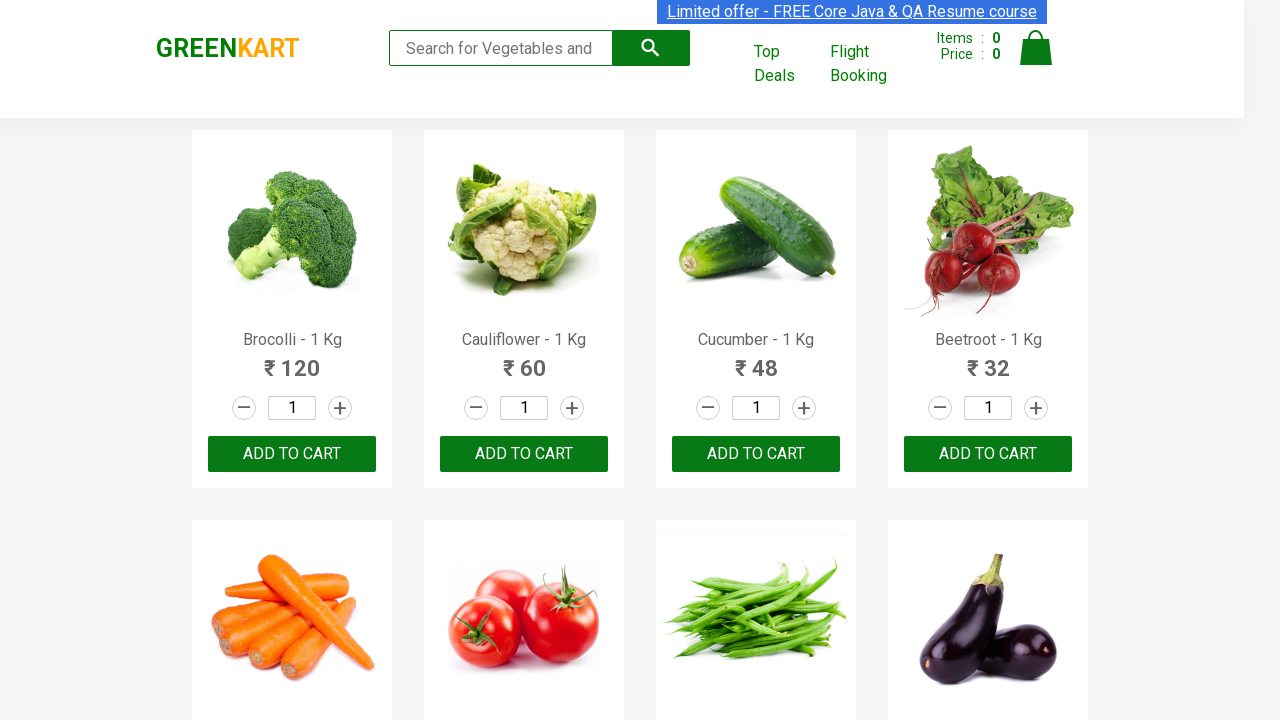

Retrieved ADD TO CART buttons for product: Brocolli - 1 Kg
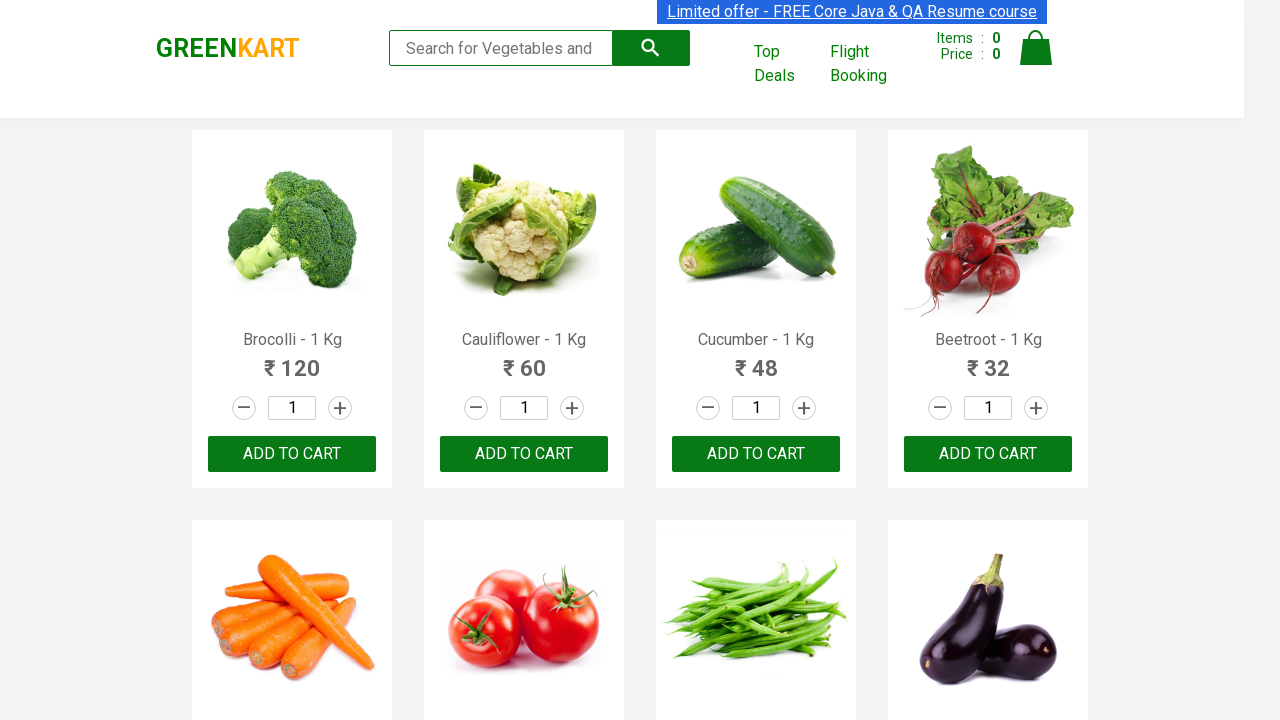

Clicked ADD TO CART button for Brocolli - 1 Kg at (292, 454) on xpath=//button[text()='ADD TO CART'] >> nth=0
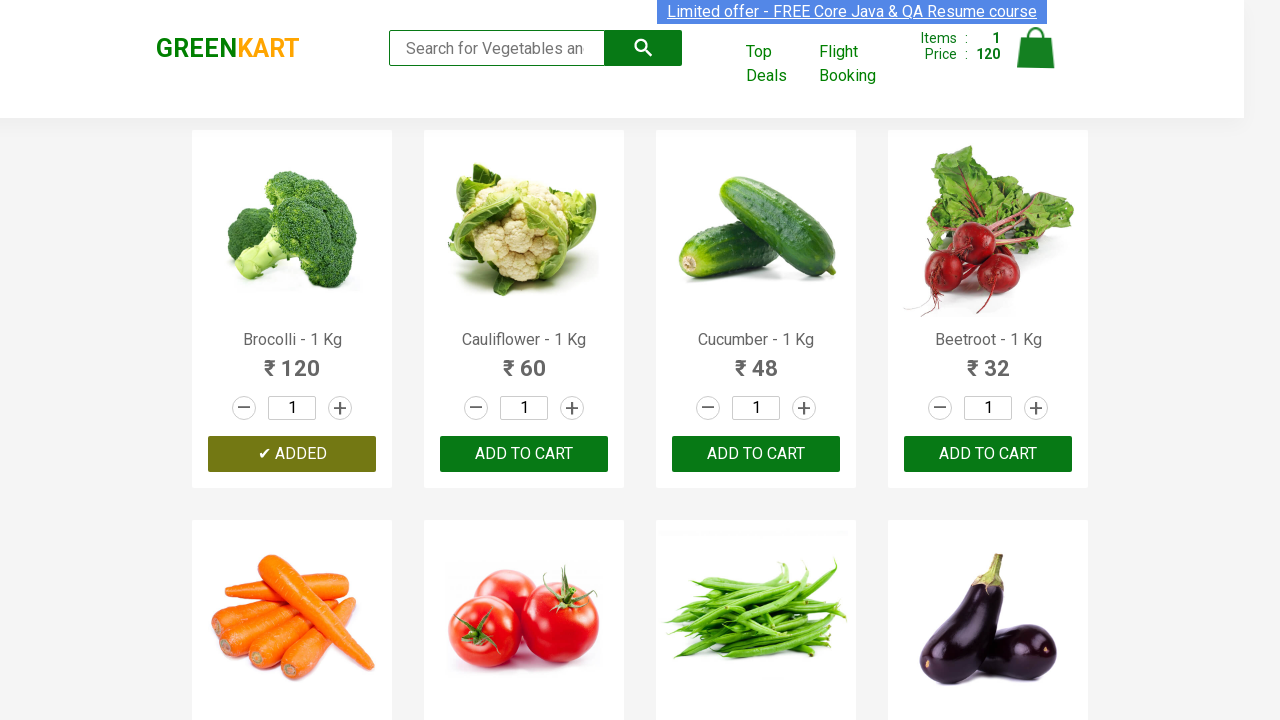

Retrieved product name: Cauliflower - 1 Kg
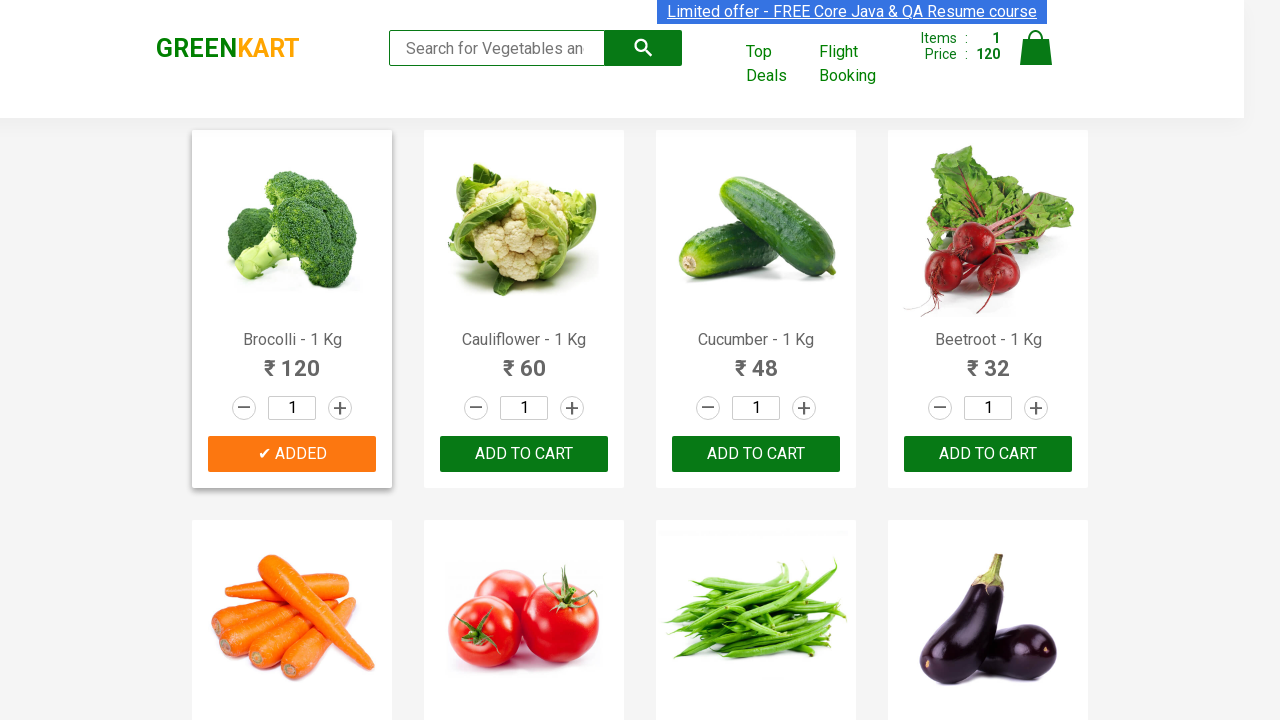

Retrieved product name: Cucumber - 1 Kg
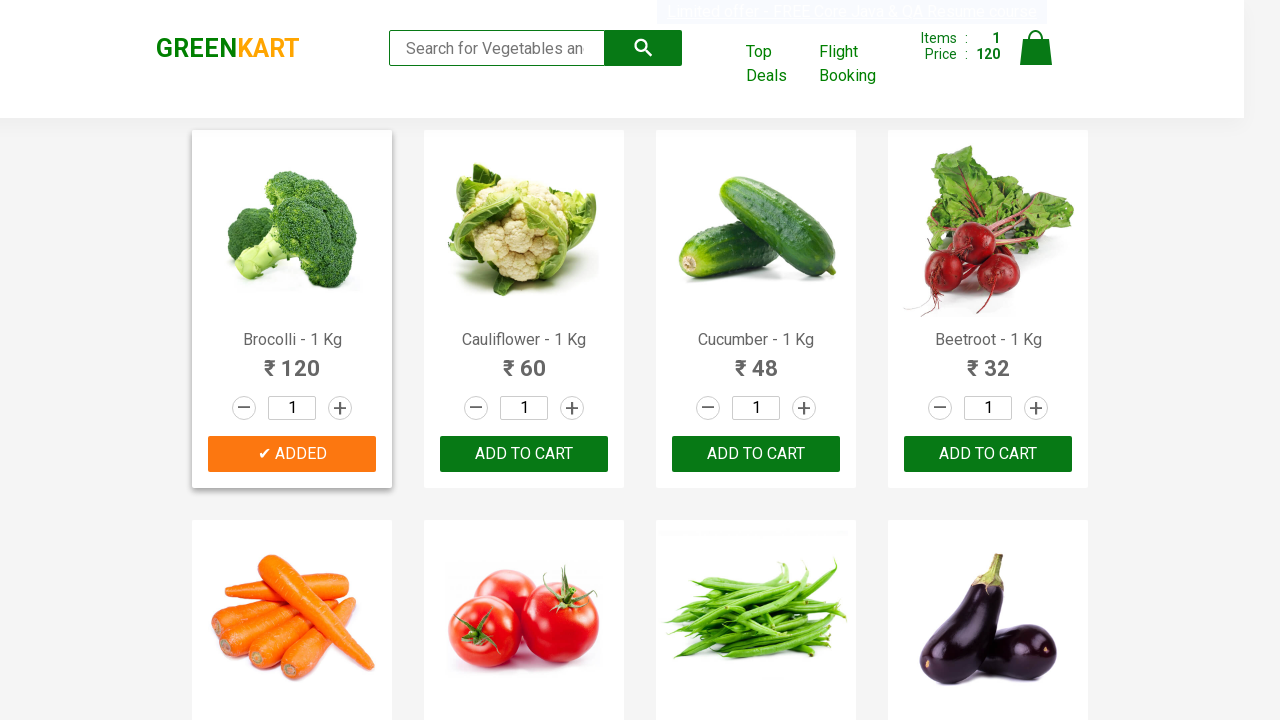

Retrieved ADD TO CART buttons for product: Cucumber - 1 Kg
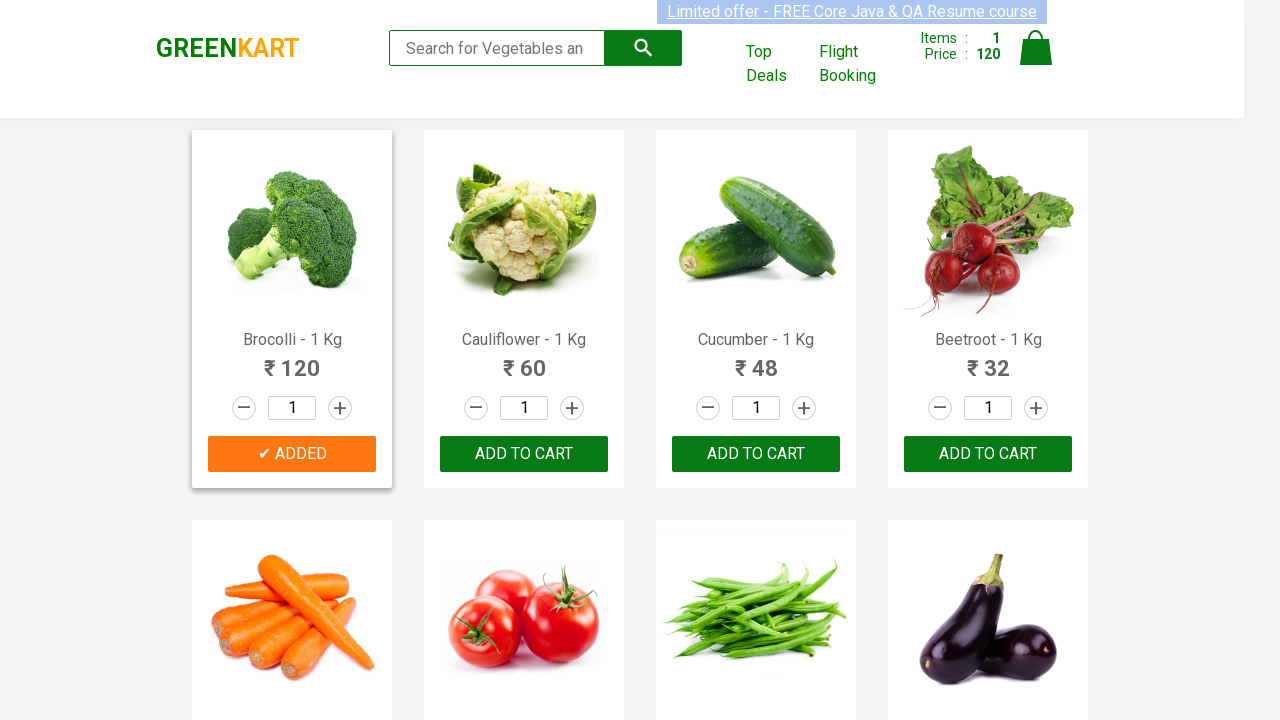

Clicked ADD TO CART button for Cucumber - 1 Kg at (988, 454) on xpath=//button[text()='ADD TO CART'] >> nth=2
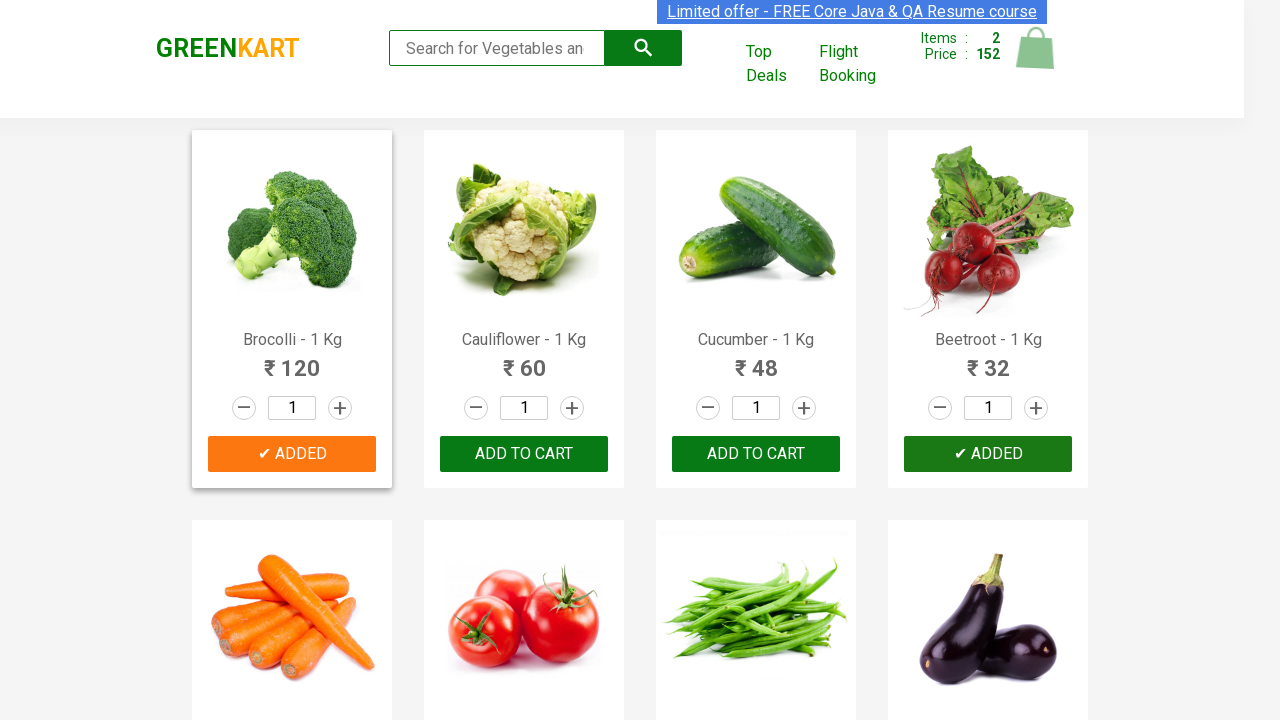

Retrieved product name: Beetroot - 1 Kg
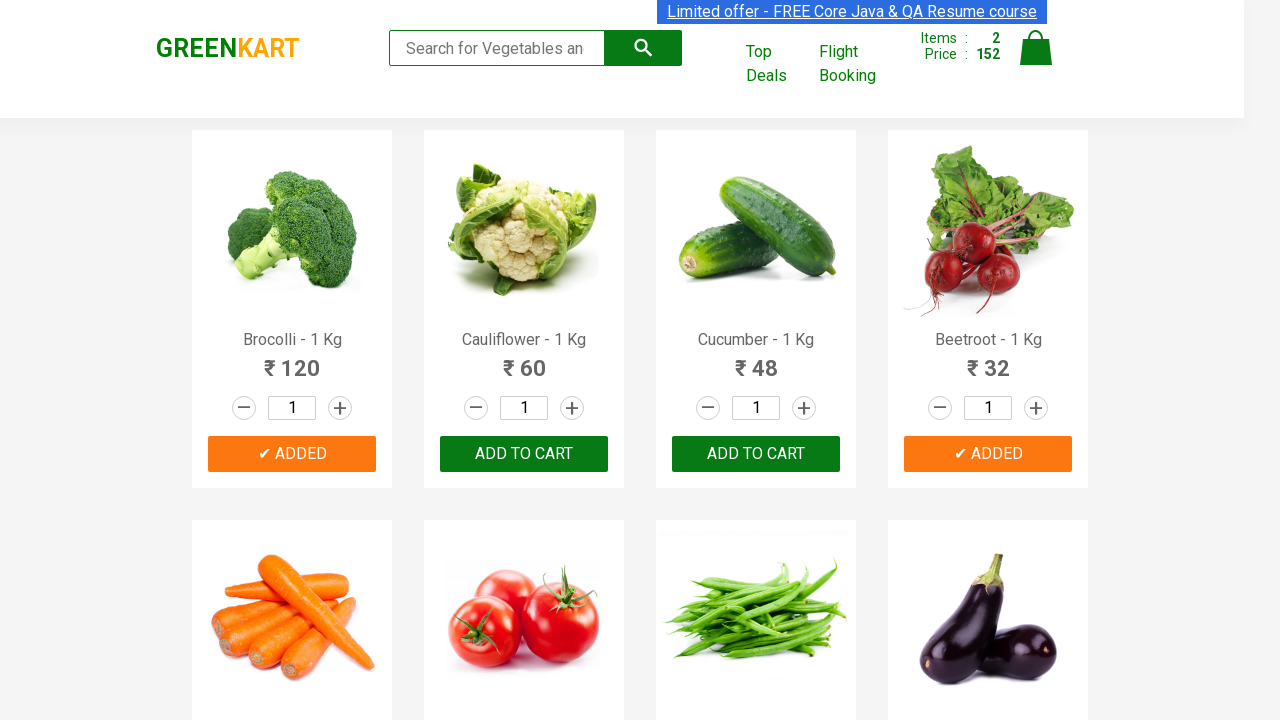

Retrieved ADD TO CART buttons for product: Beetroot - 1 Kg
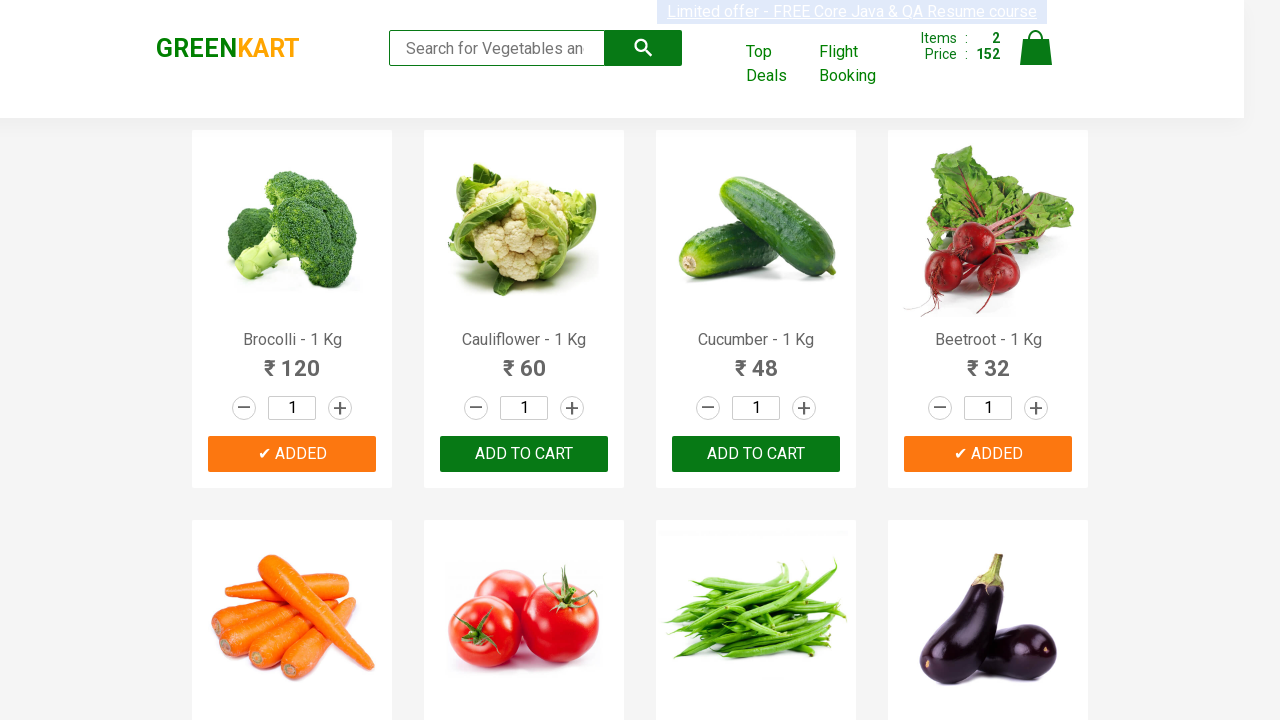

Clicked ADD TO CART button for Beetroot - 1 Kg at (524, 360) on xpath=//button[text()='ADD TO CART'] >> nth=3
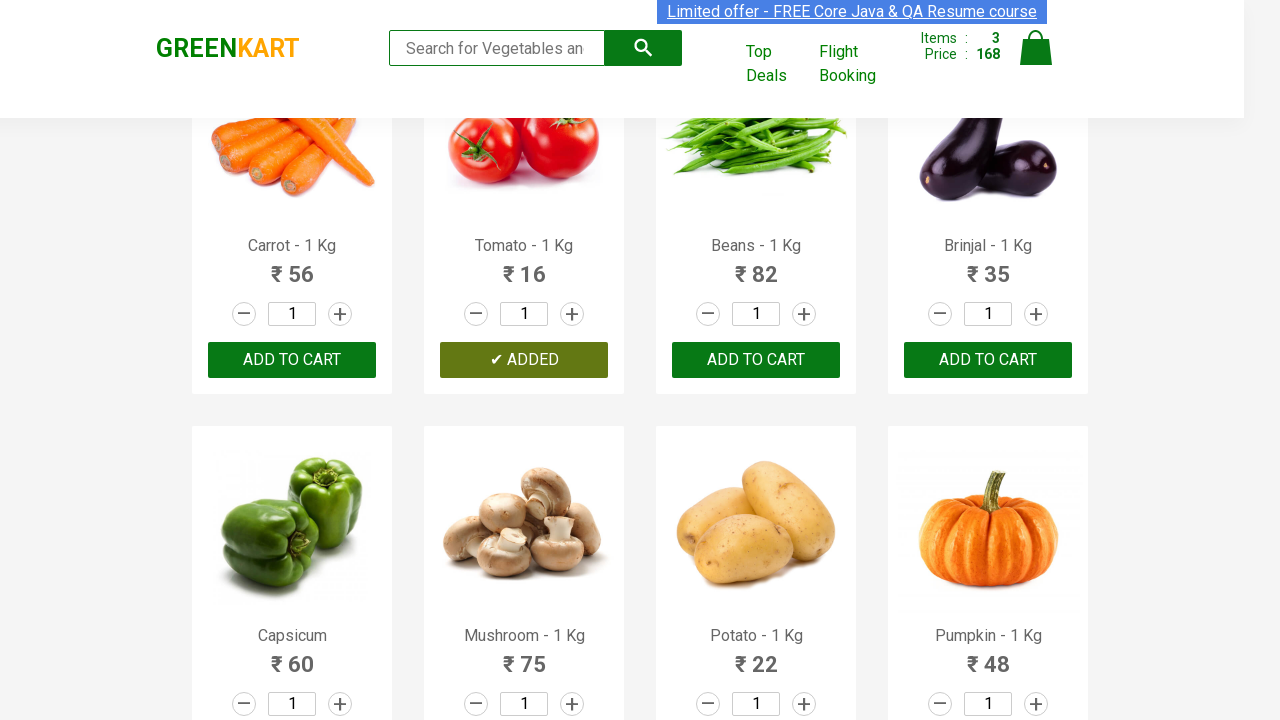

Retrieved product name: Carrot - 1 Kg
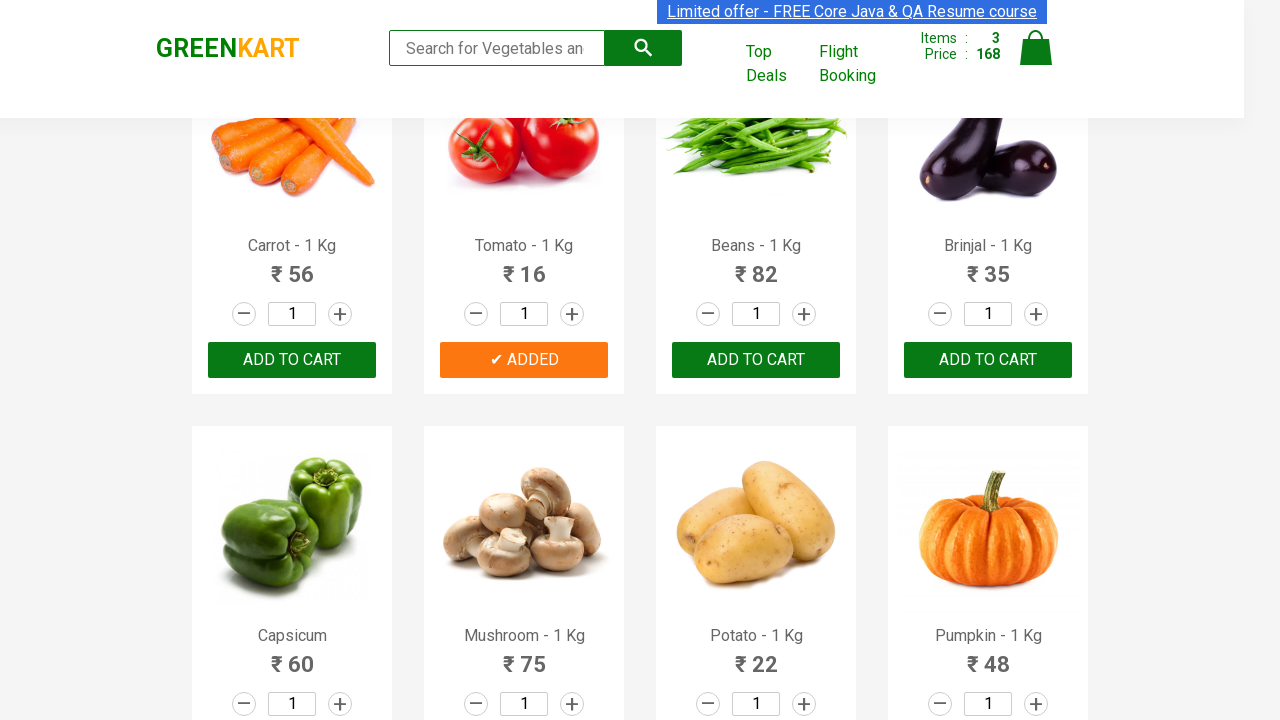

Retrieved product name: Tomato - 1 Kg
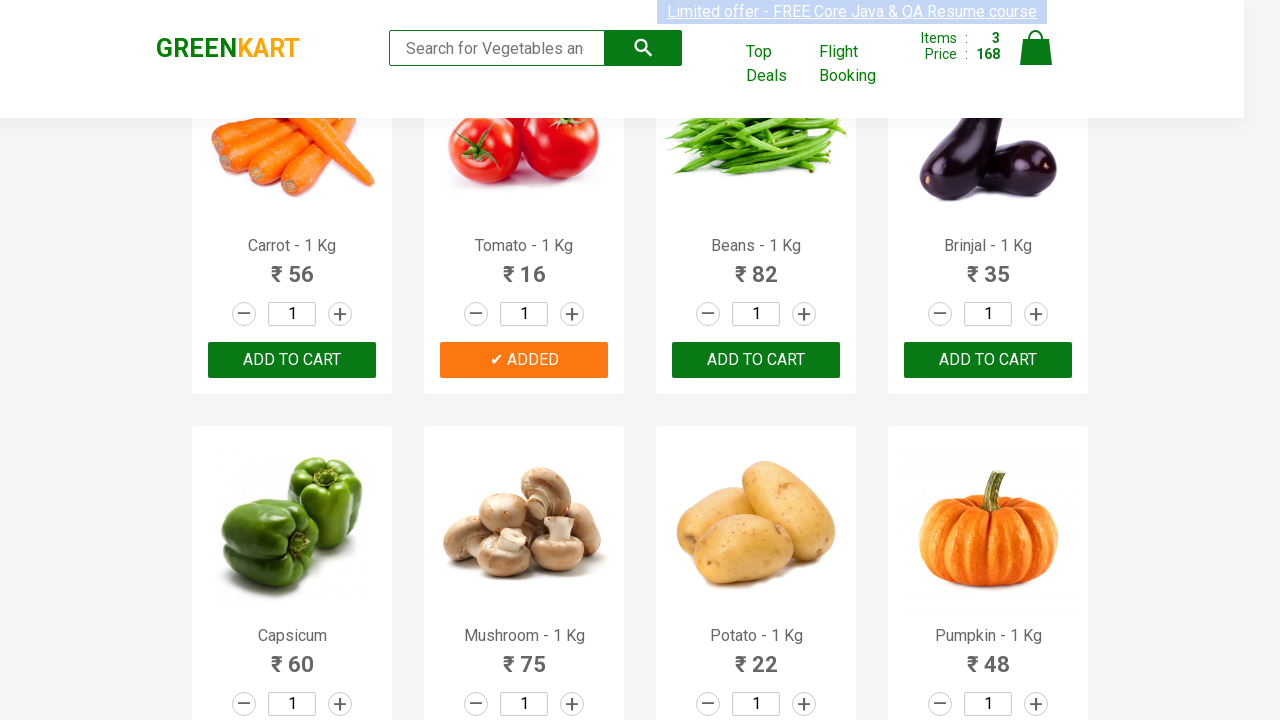

Retrieved product name: Beans - 1 Kg
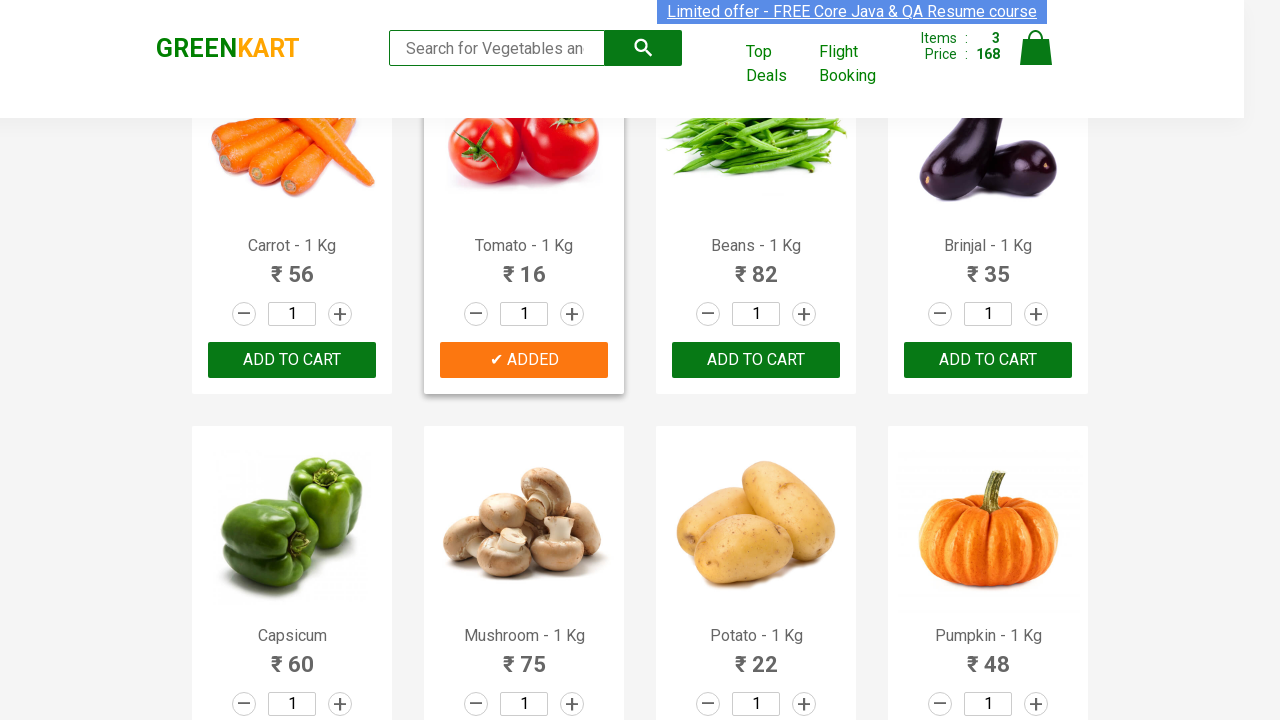

Retrieved product name: Brinjal - 1 Kg
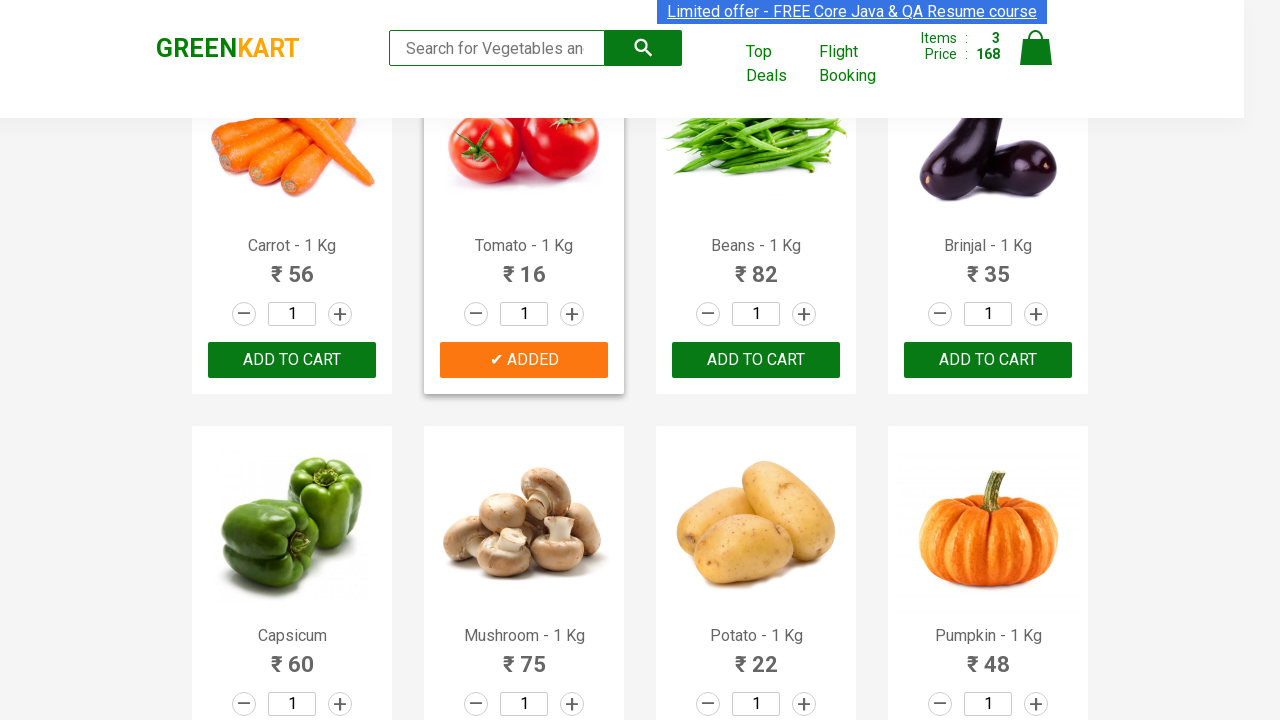

Retrieved product name: Capsicum
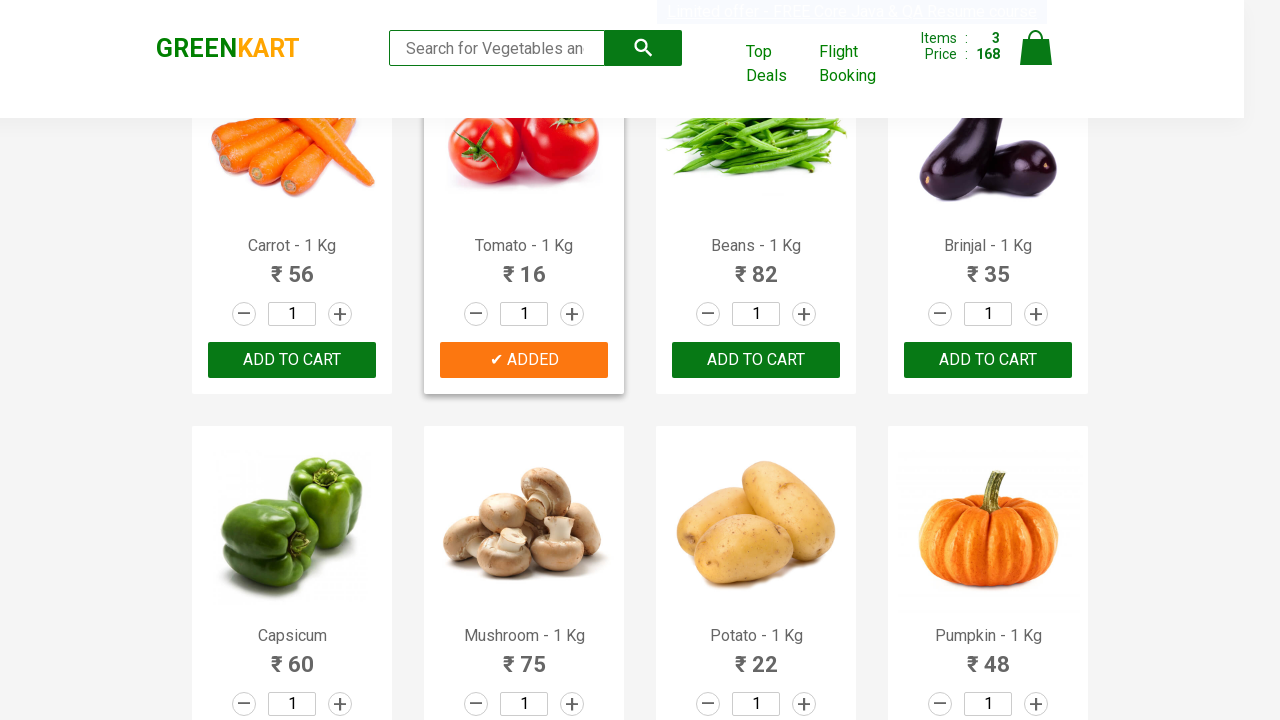

Retrieved product name: Mushroom - 1 Kg
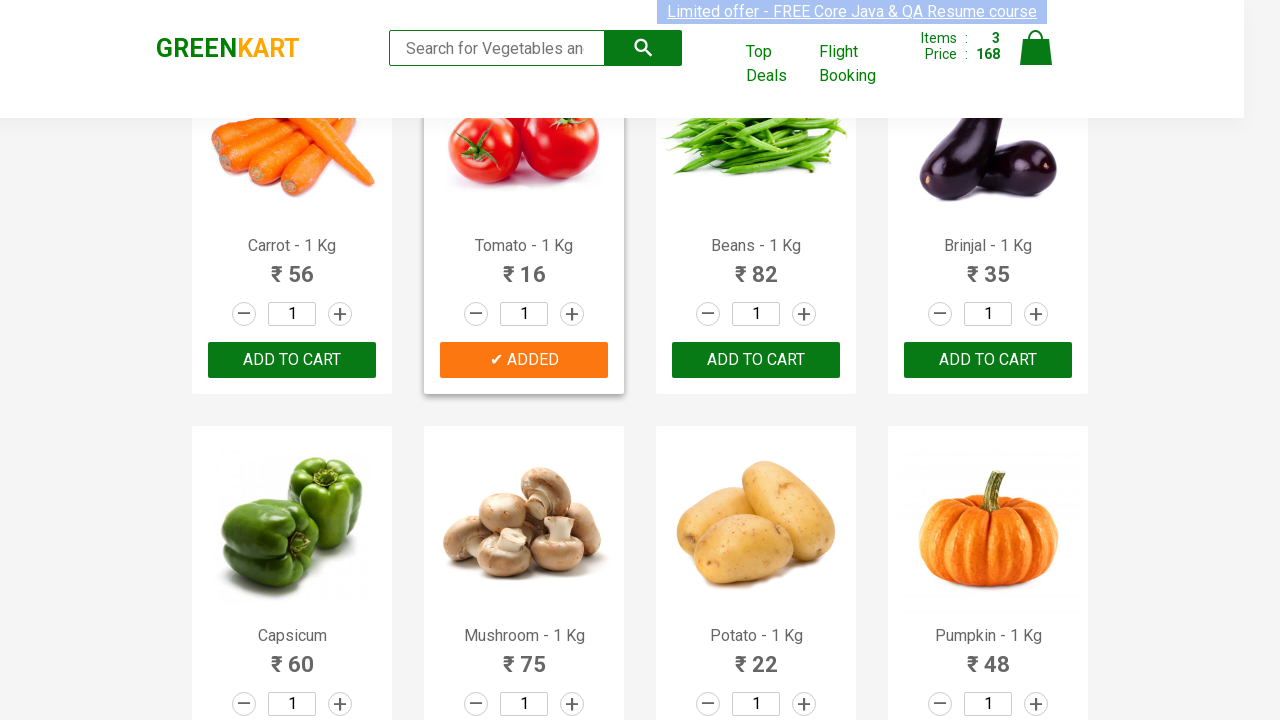

Retrieved product name: Potato - 1 Kg
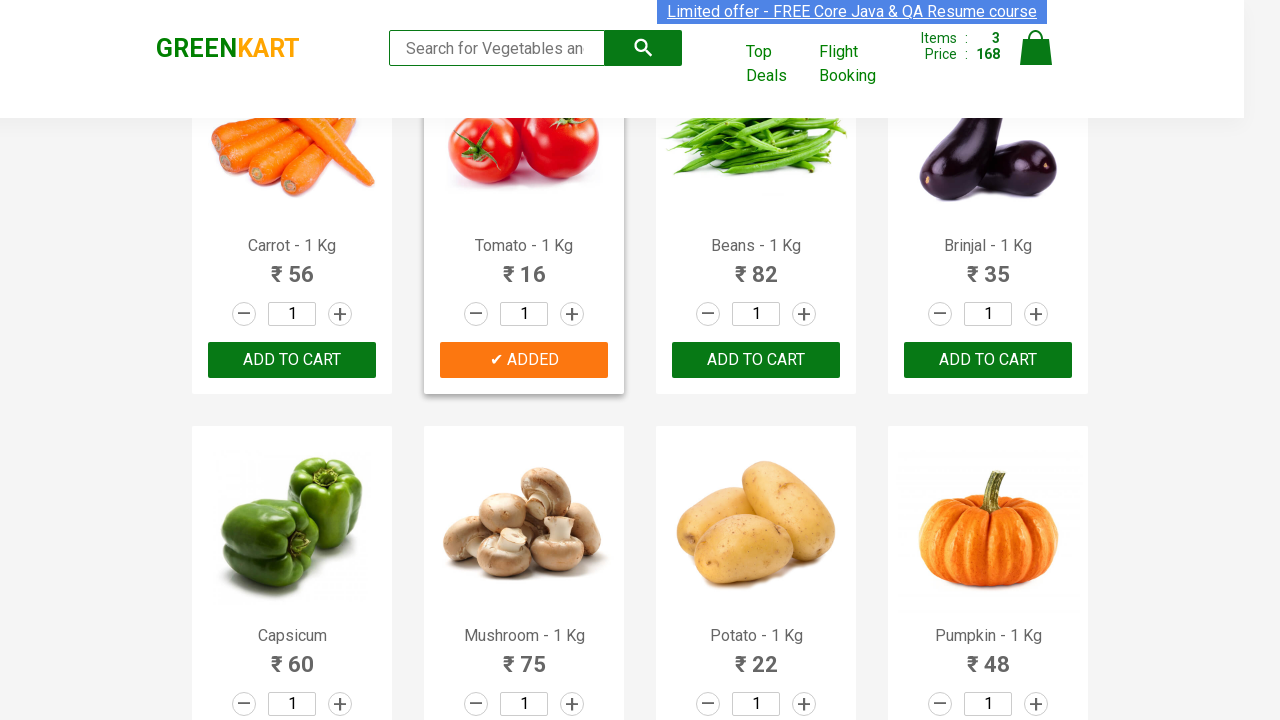

Retrieved product name: Pumpkin - 1 Kg
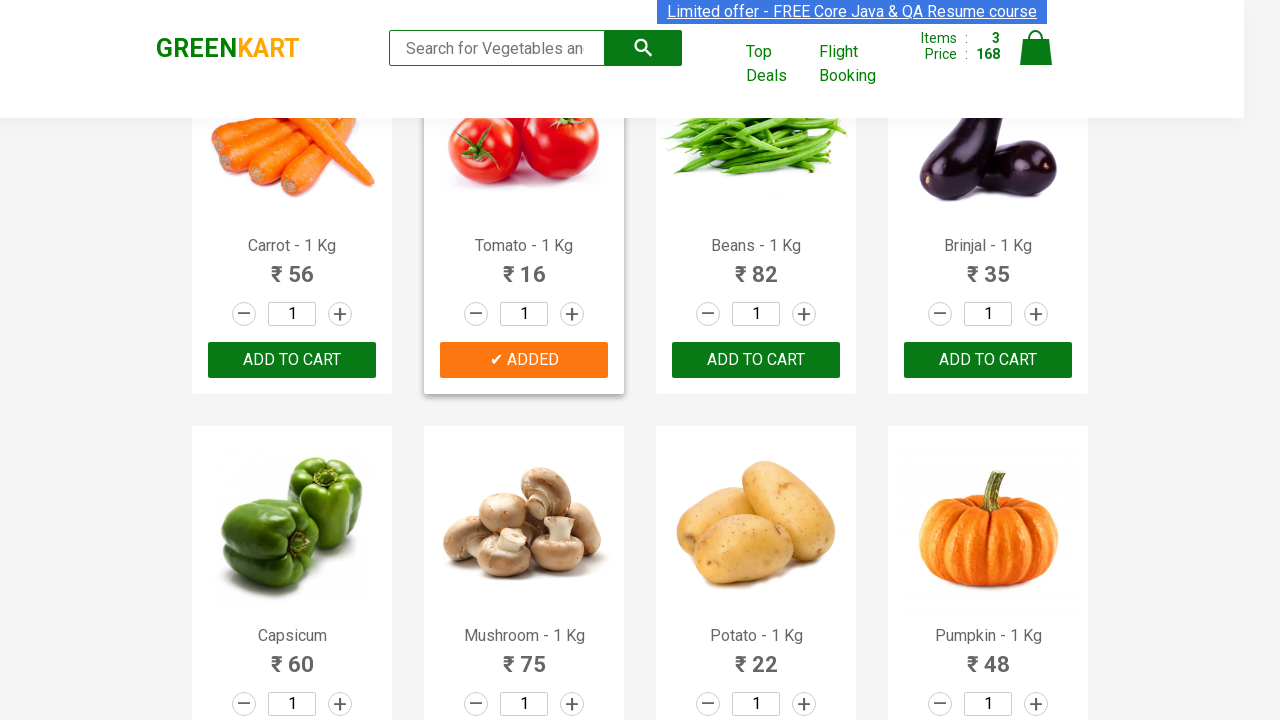

Retrieved product name: Corn - 1 Kg
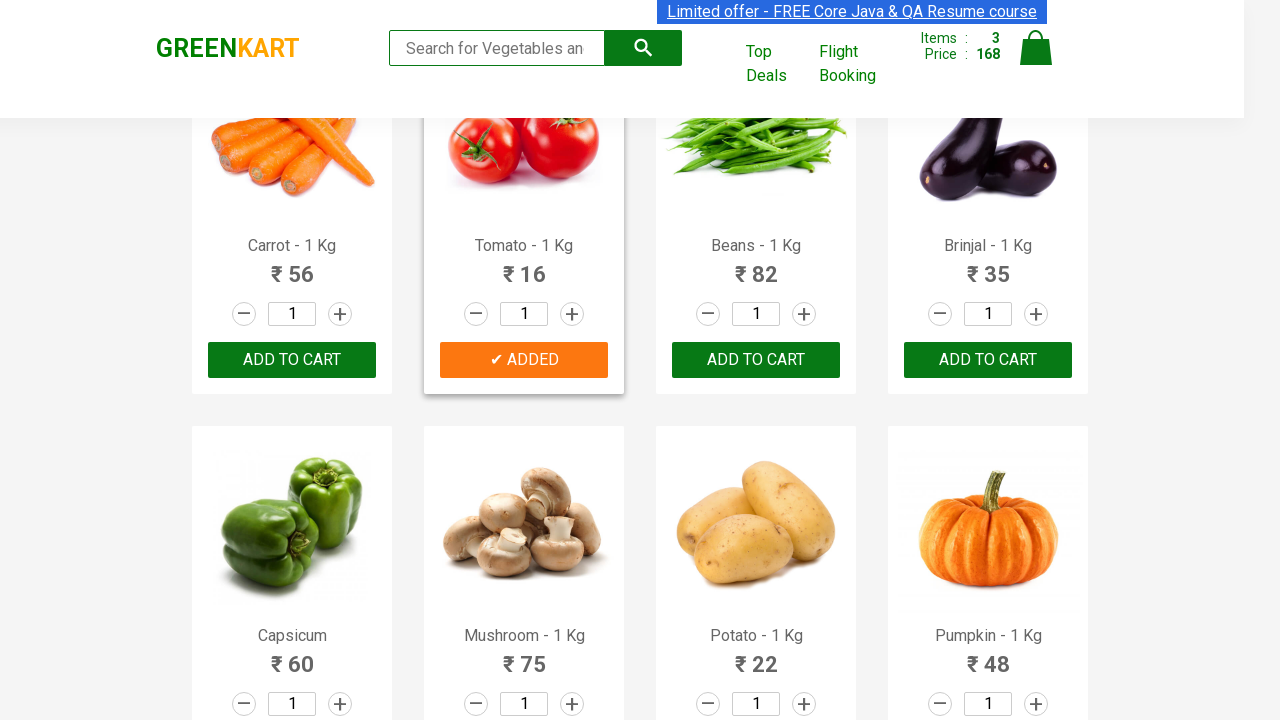

Retrieved product name: Onion - 1 Kg
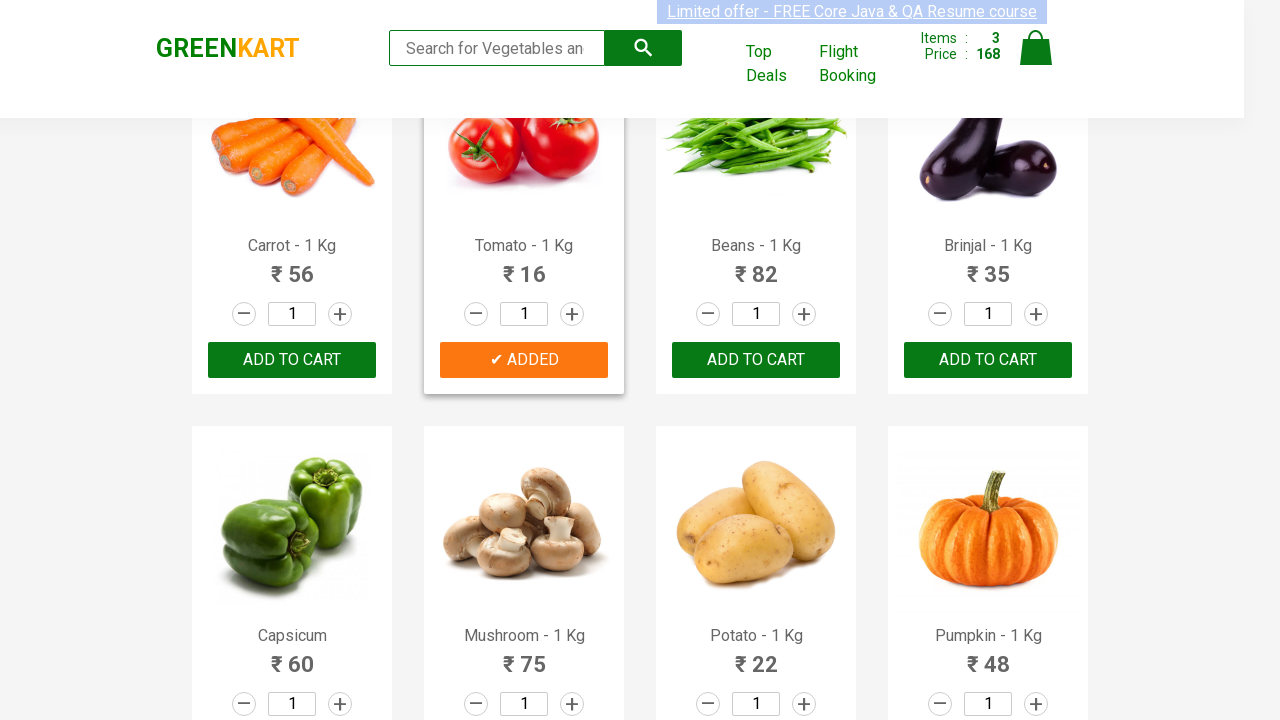

Retrieved product name: Apple - 1 Kg
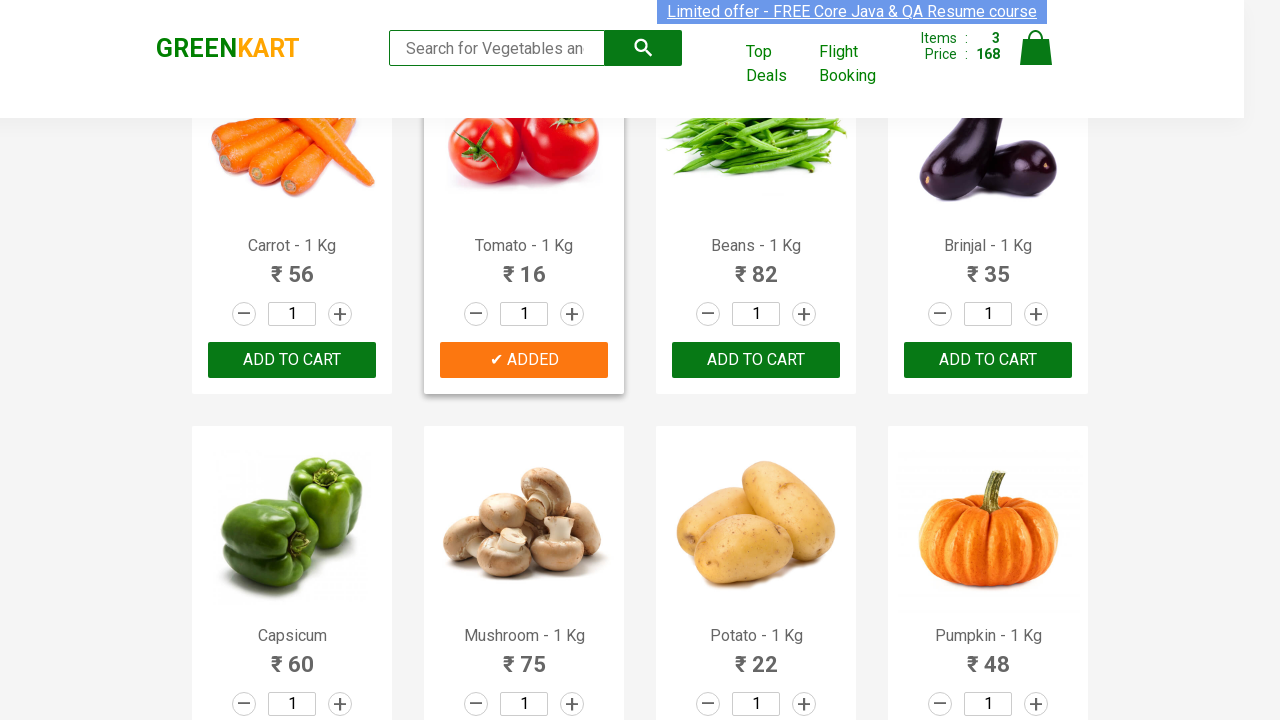

Retrieved product name: Banana - 1 Kg
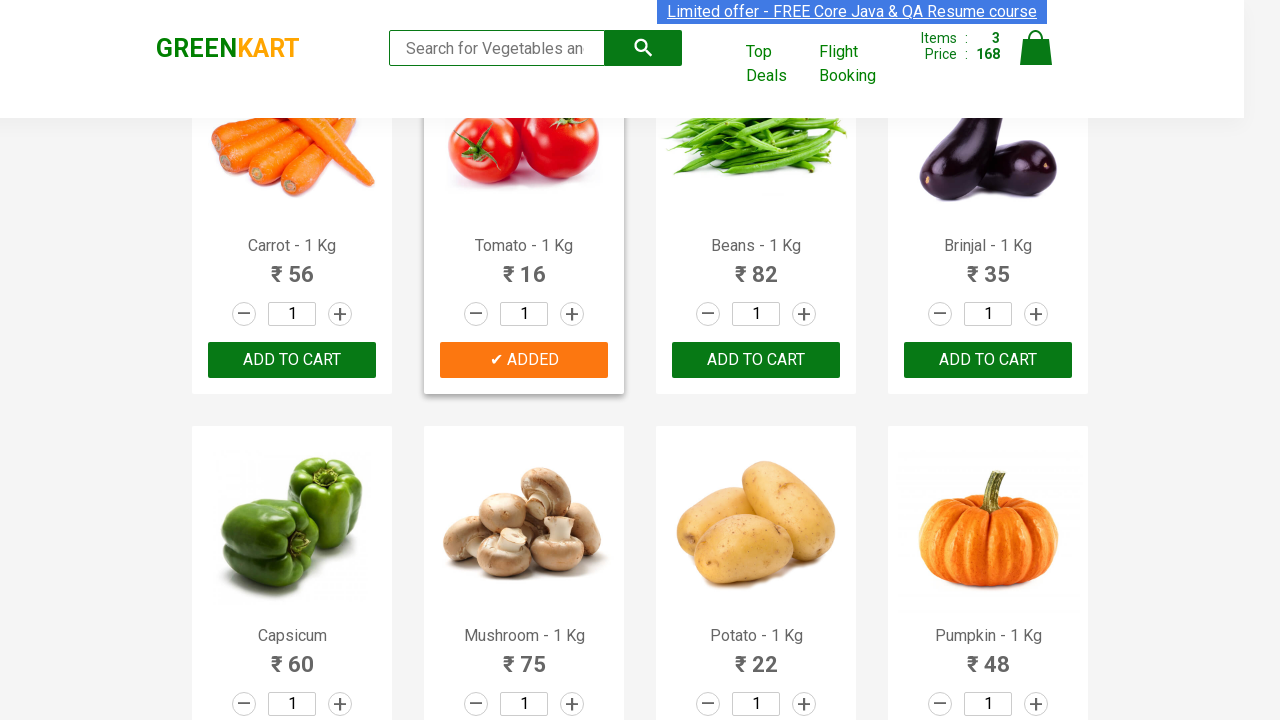

Retrieved product name: Grapes - 1 Kg
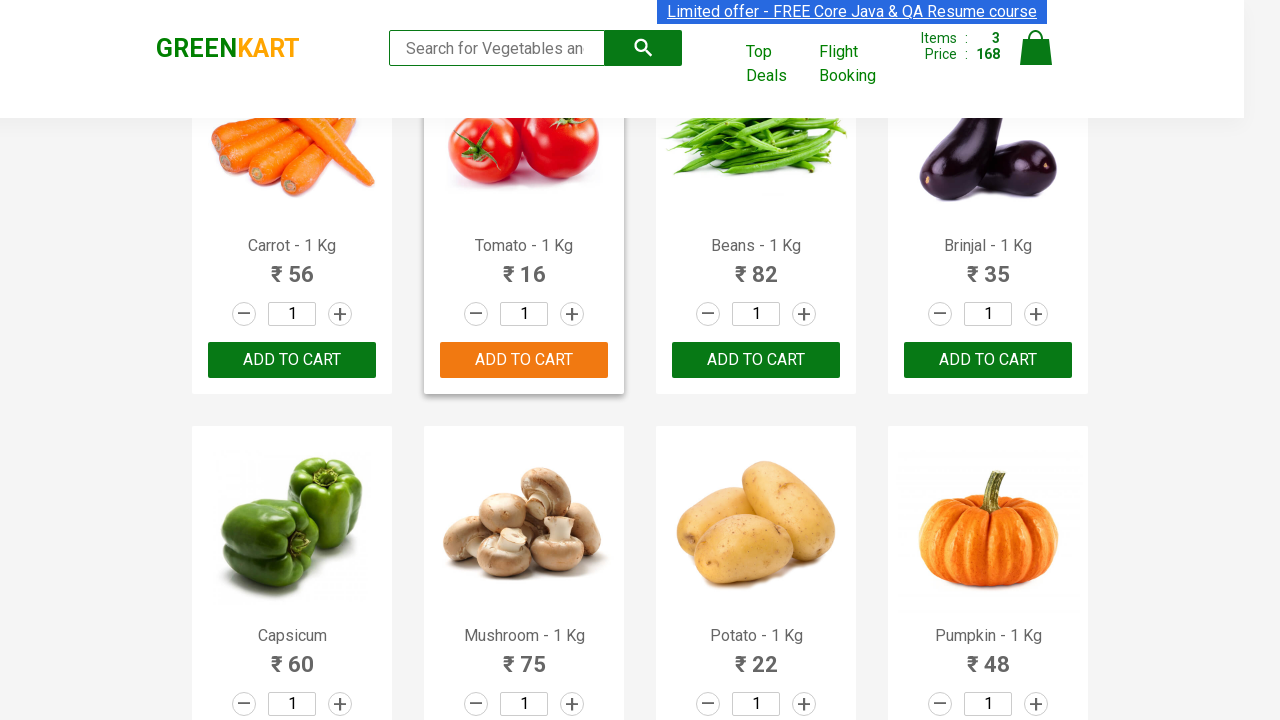

Retrieved product name: Mango - 1 Kg
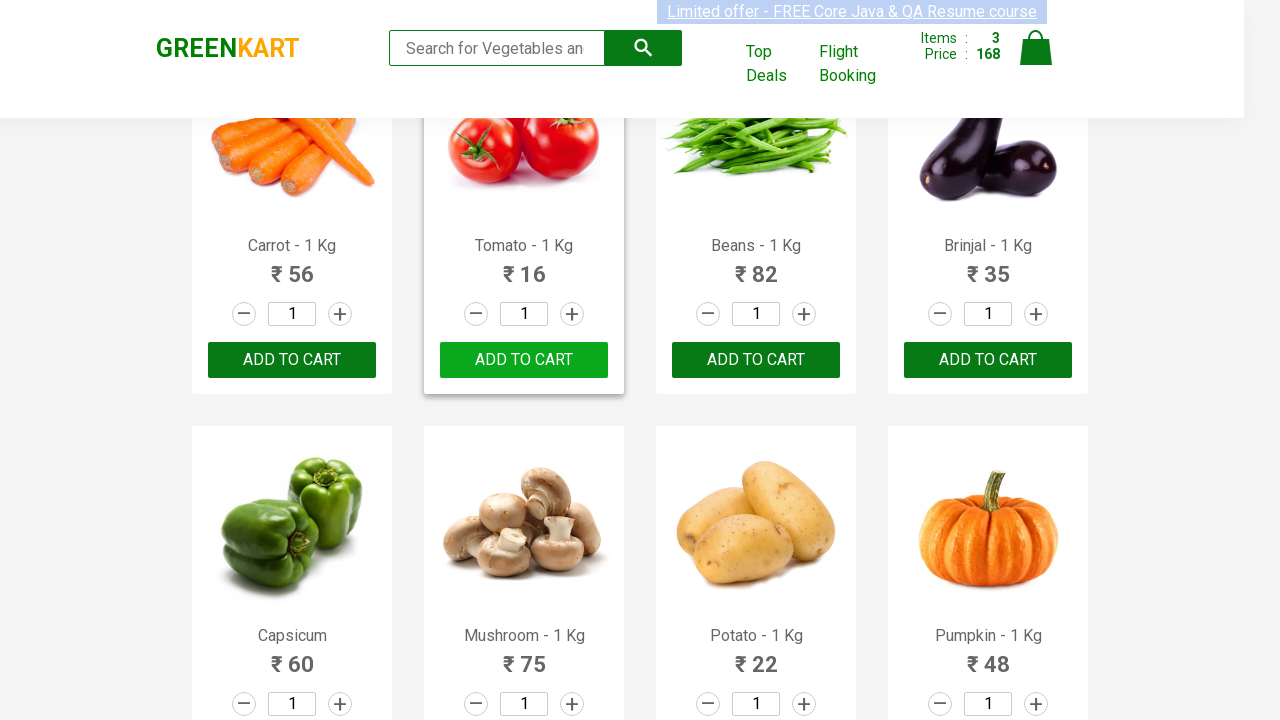

Retrieved product name: Musk Melon - 1 Kg
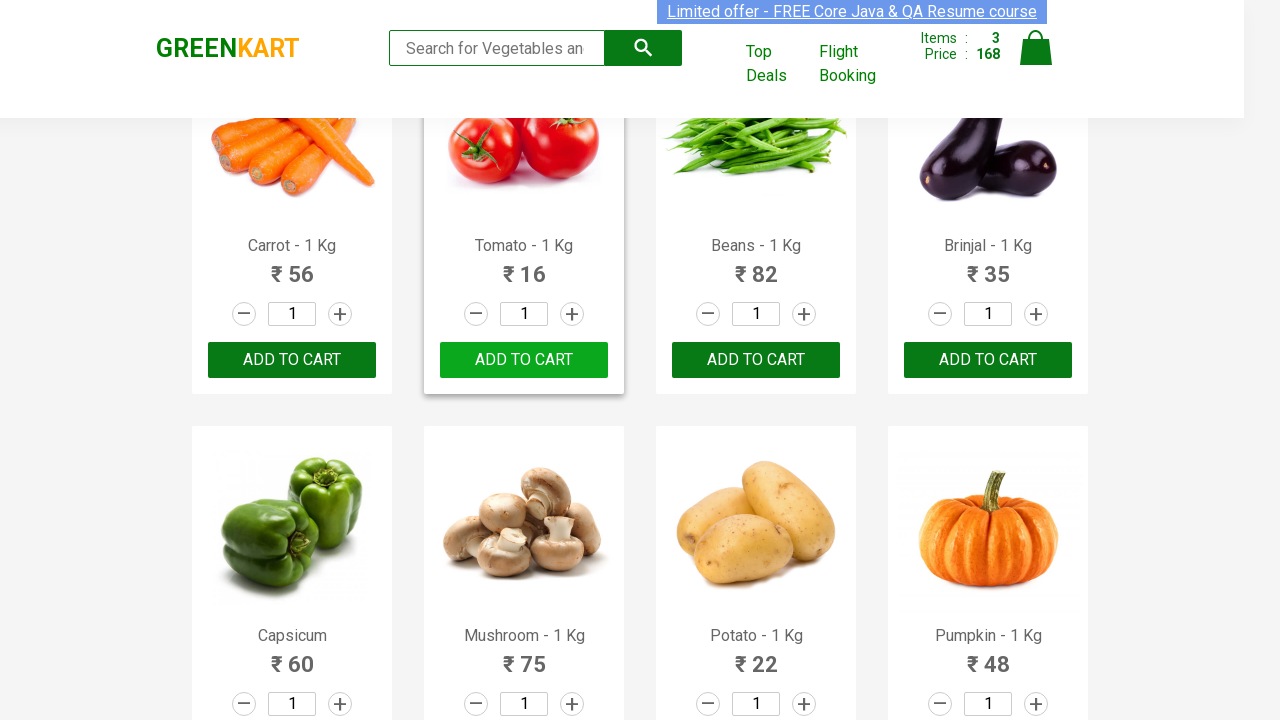

Retrieved product name: Orange - 1 Kg
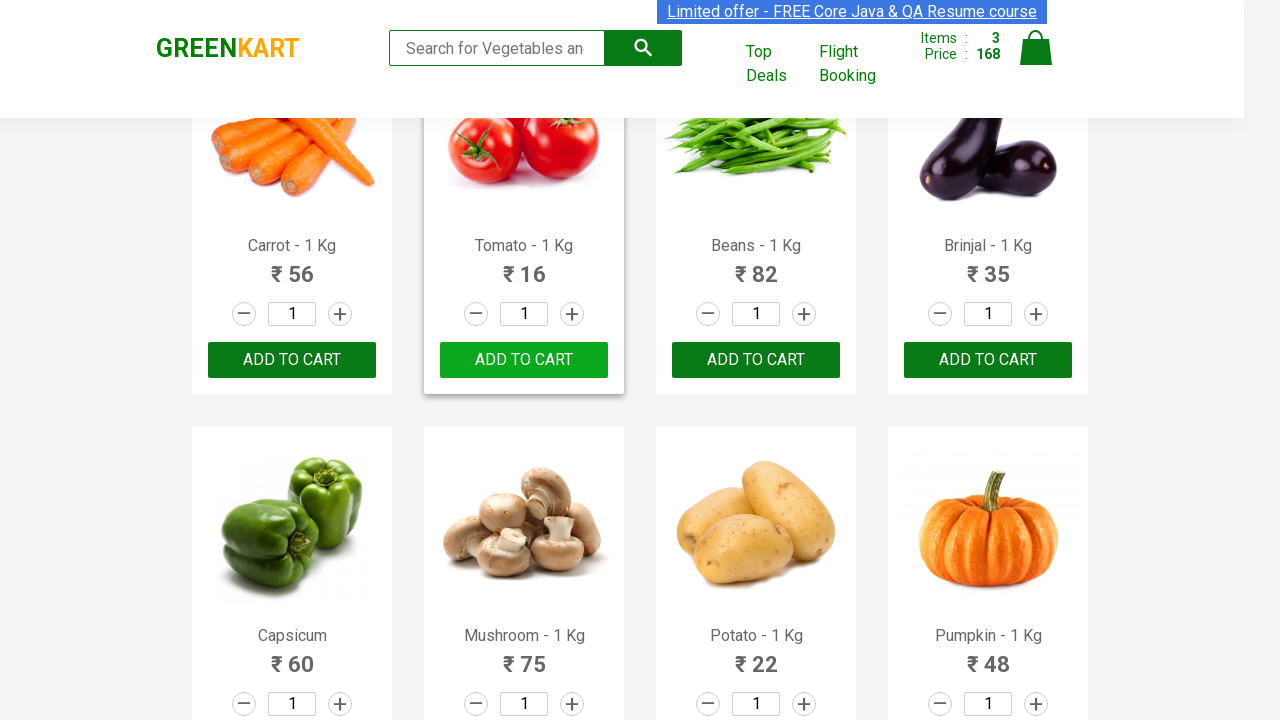

Retrieved product name: Pears - 1 Kg
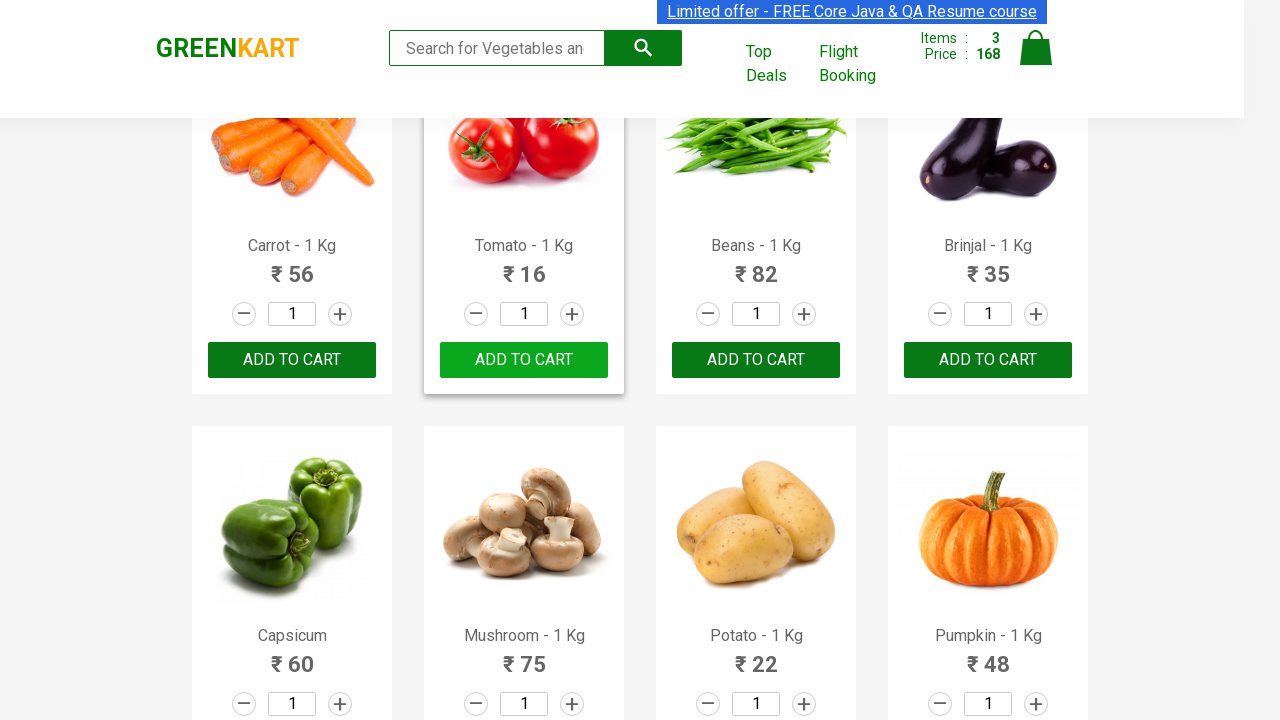

Retrieved product name: Pomegranate - 1 Kg
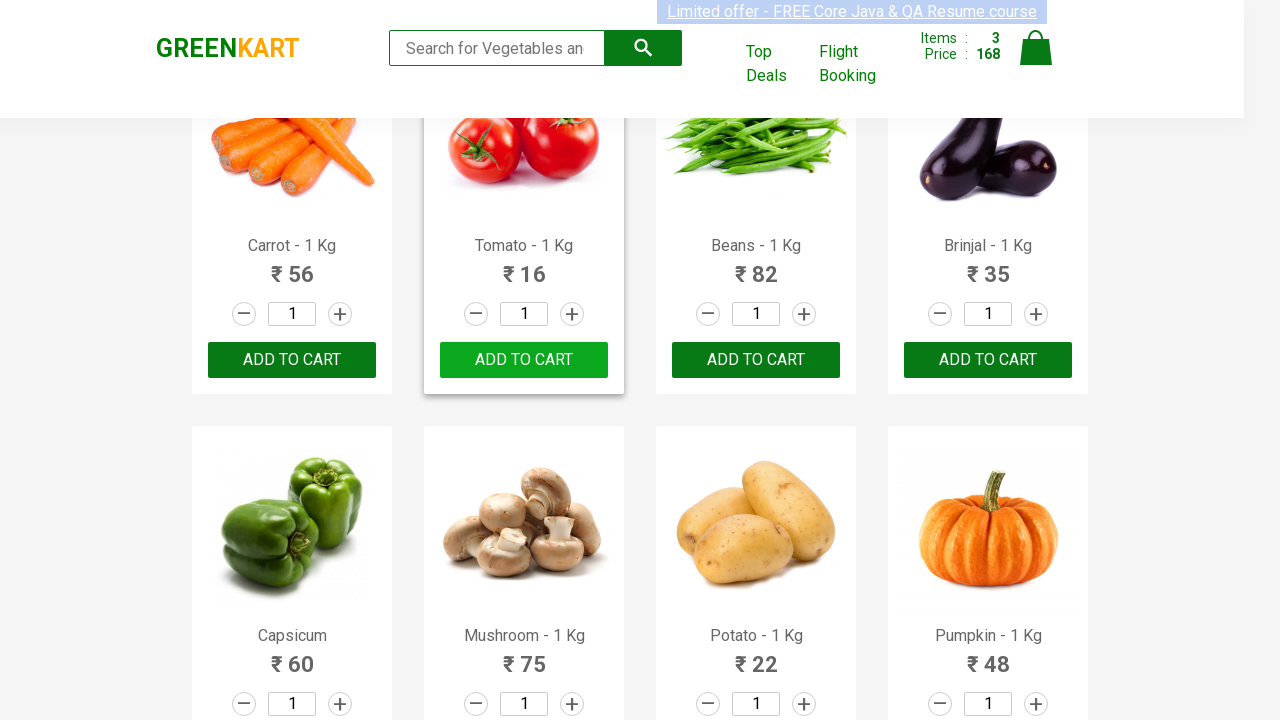

Retrieved product name: Raspberry - 1/4 Kg
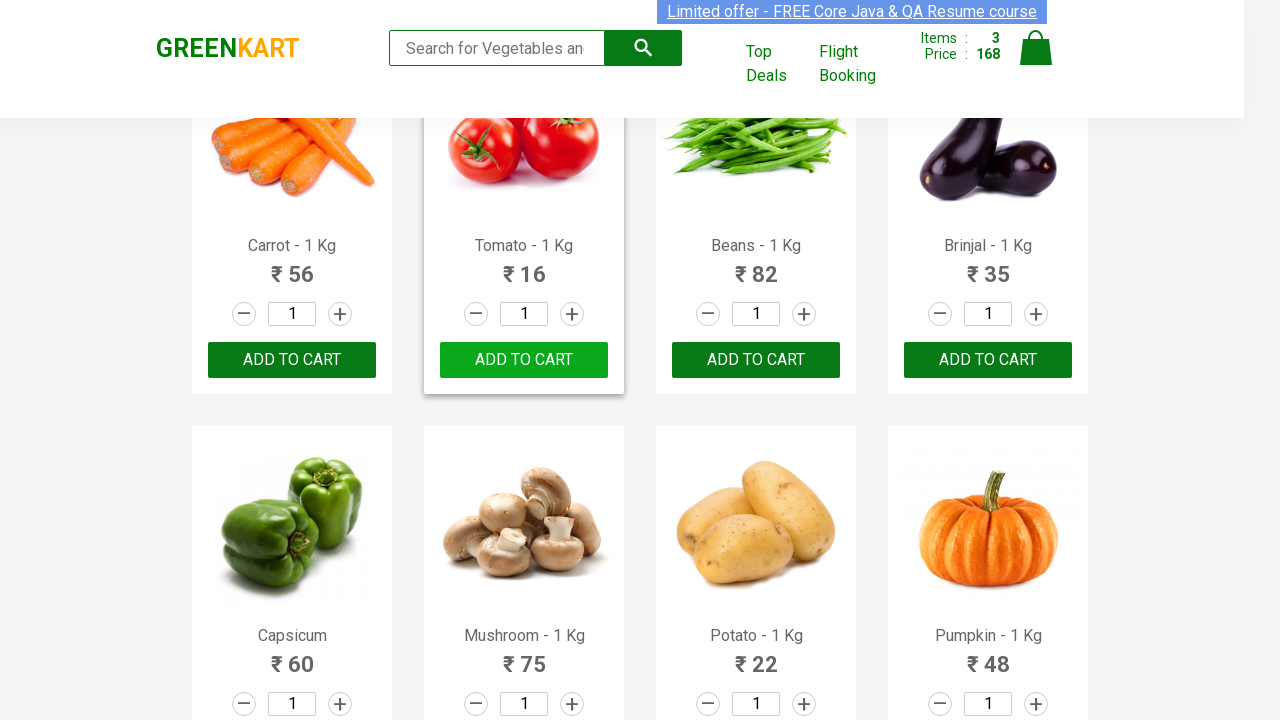

Retrieved product name: Strawberry - 1/4 Kg
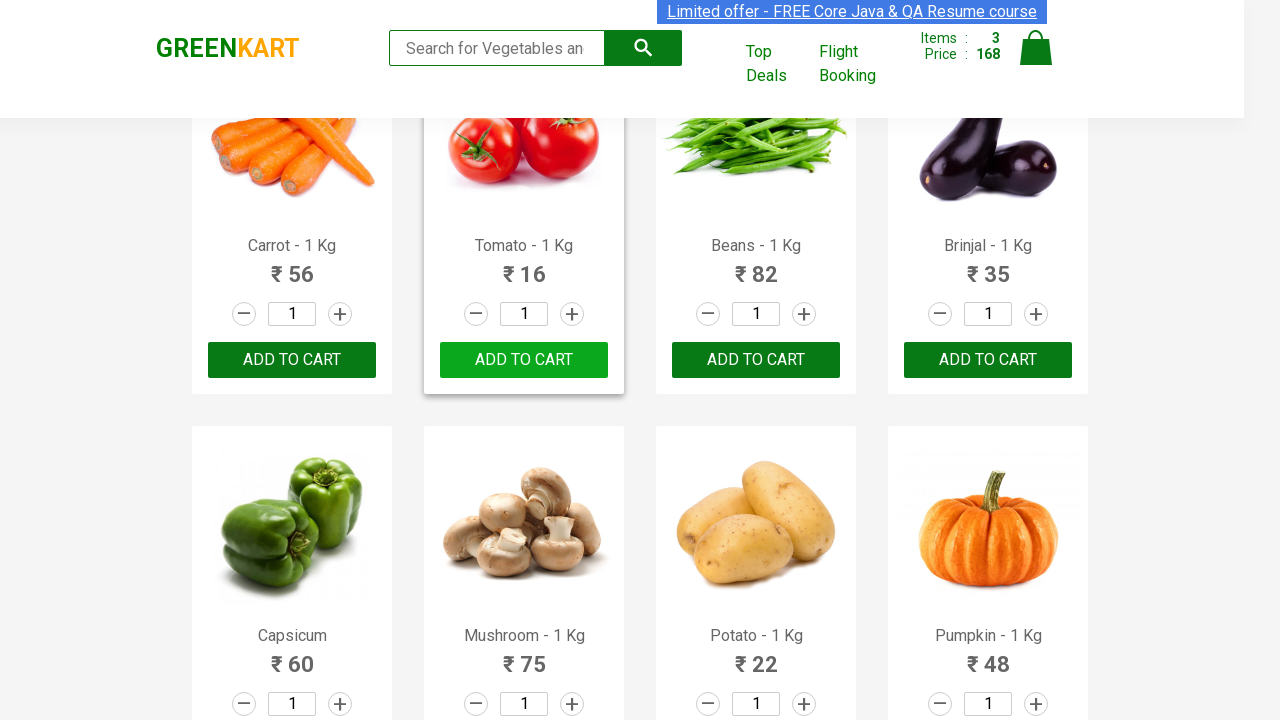

Retrieved product name: Water Melon - 1 Kg
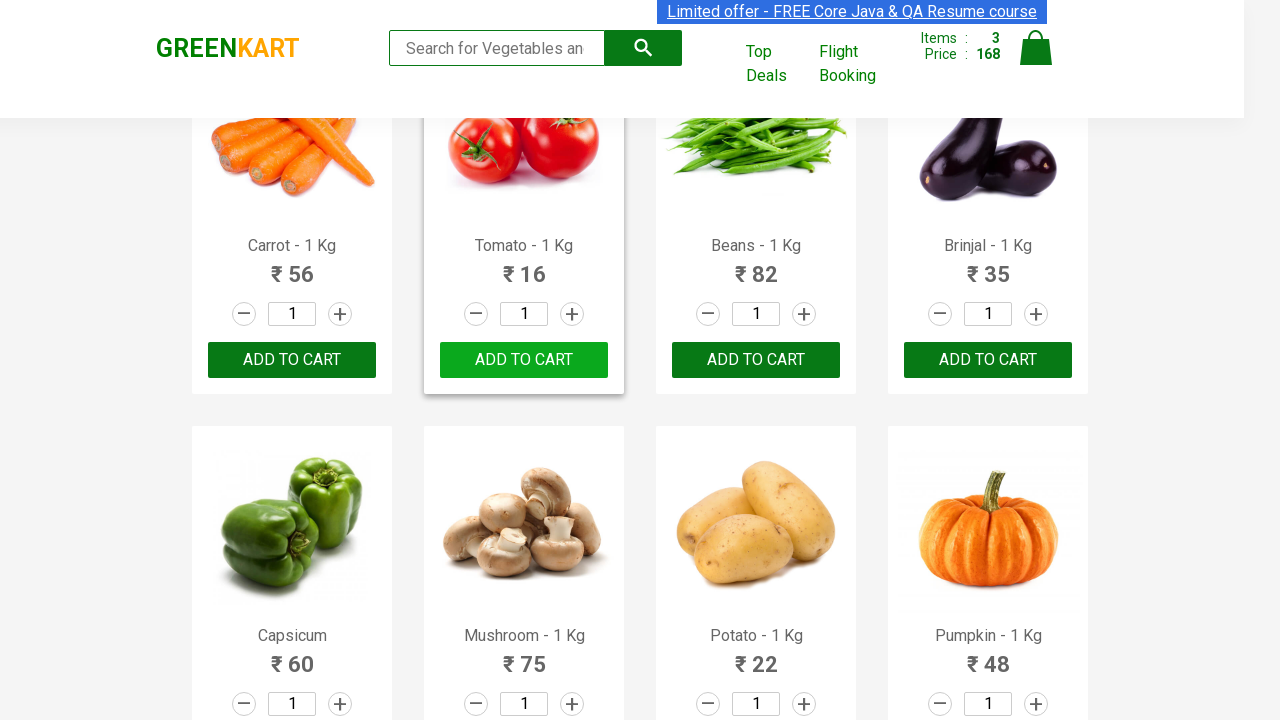

Retrieved product name: Almonds - 1/4 Kg
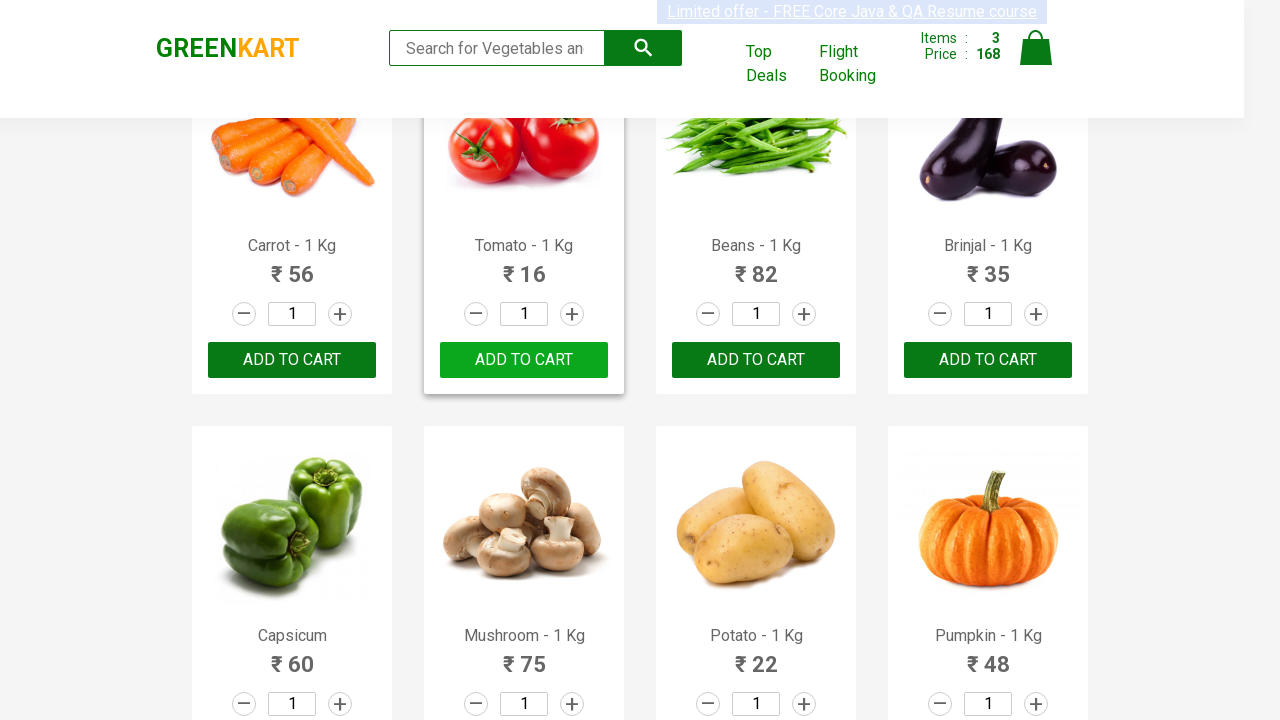

Retrieved product name: Pista - 1/4 Kg
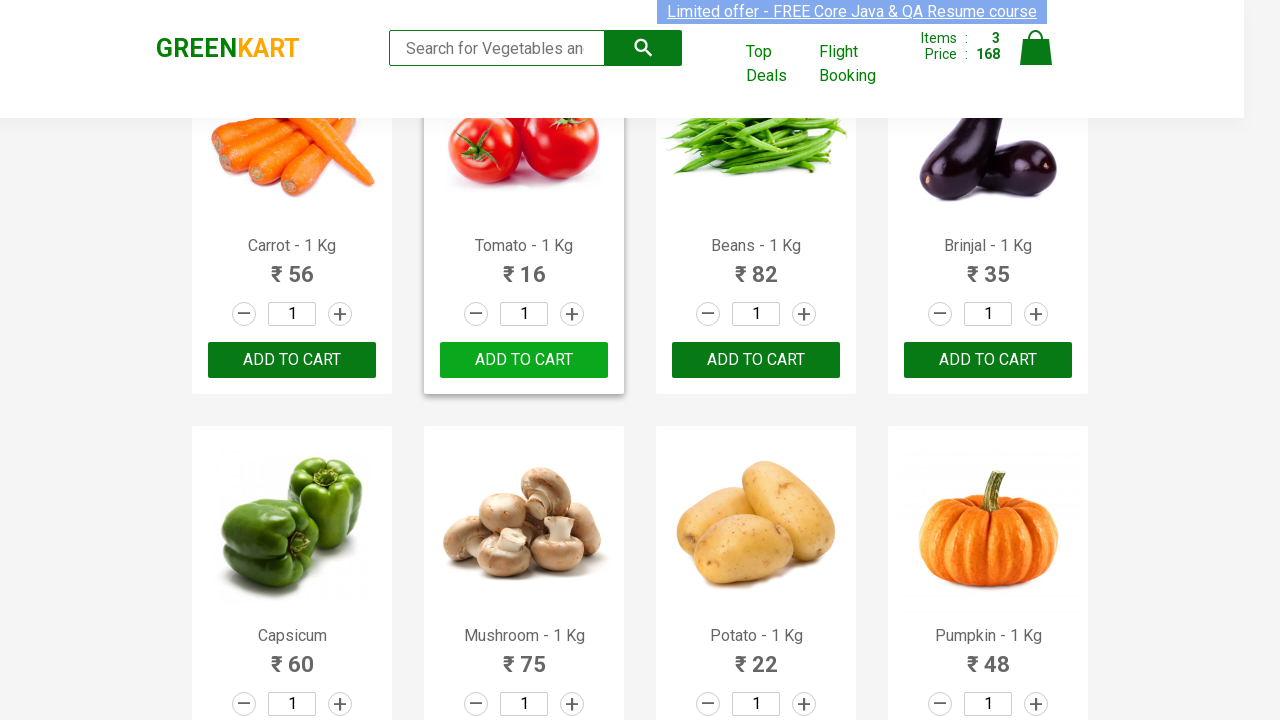

Retrieved product name: Nuts Mixture - 1 Kg
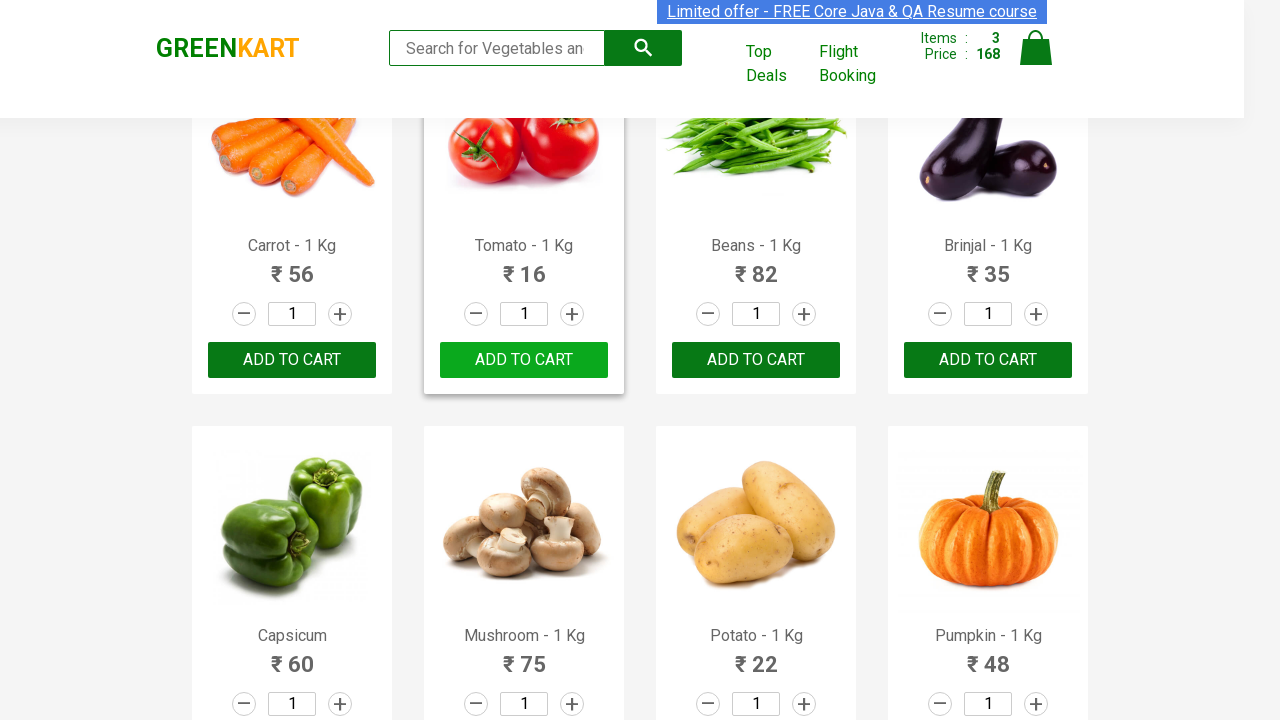

Retrieved product name: Cashews - 1 Kg
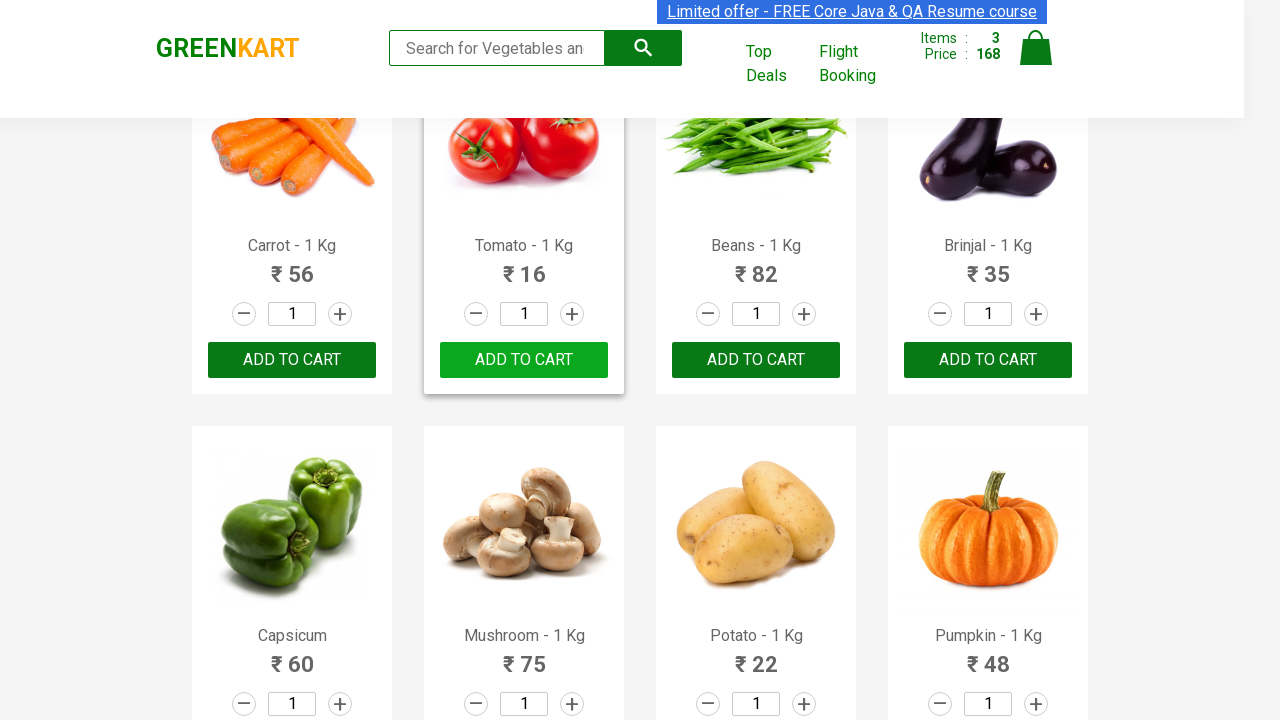

Retrieved product name: Walnuts - 1/4 Kg
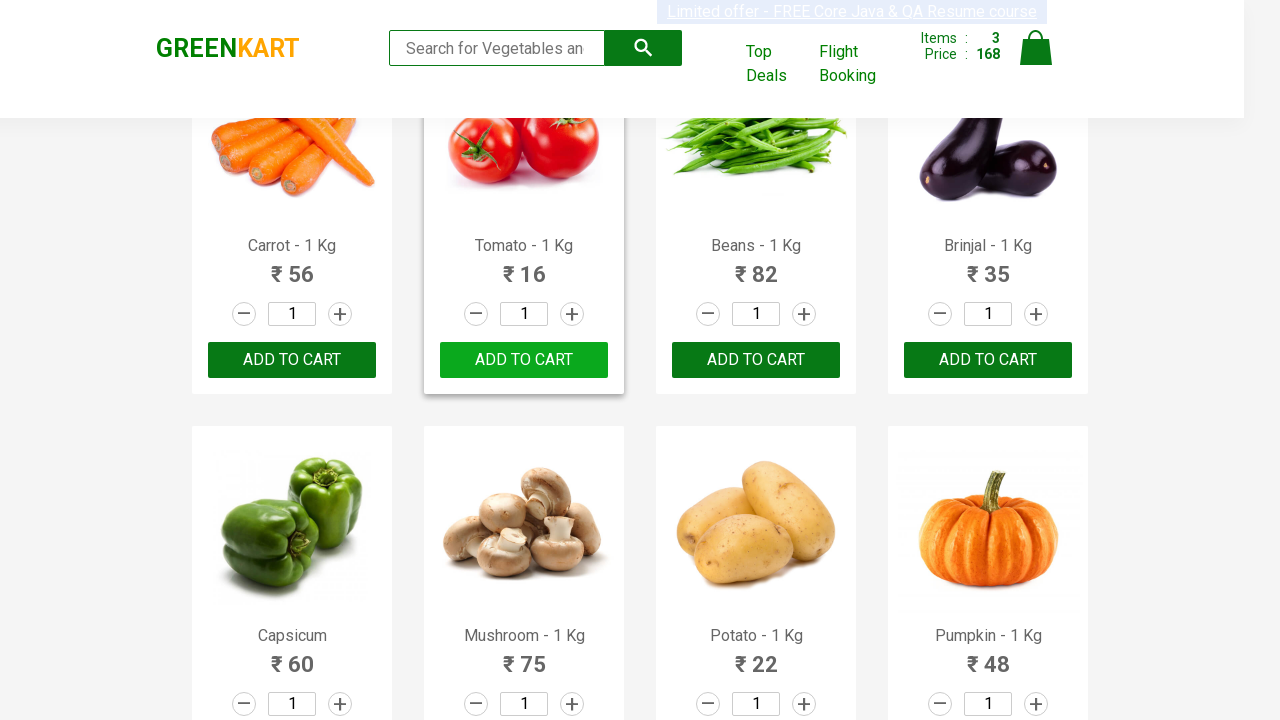

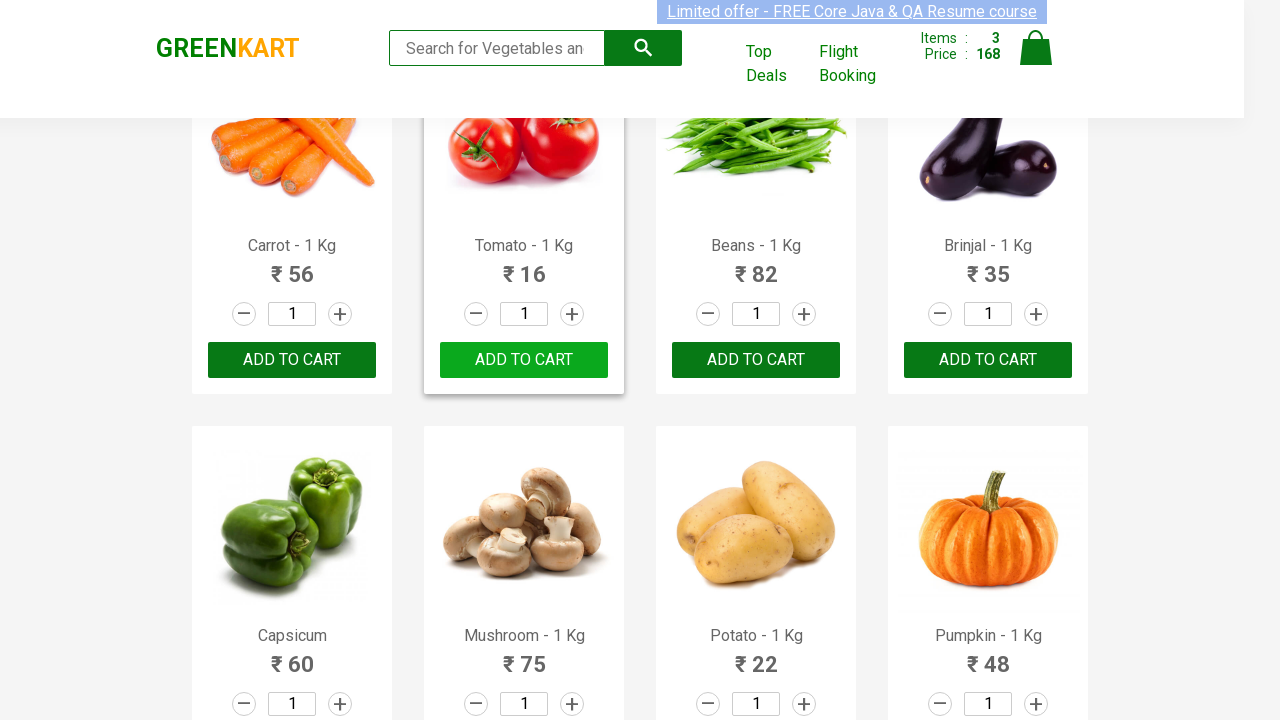